Tests selecting and deselecting all checkboxes on a form page with multiple checkbox fields.

Starting URL: https://automationfc.github.io/multiple-fields/

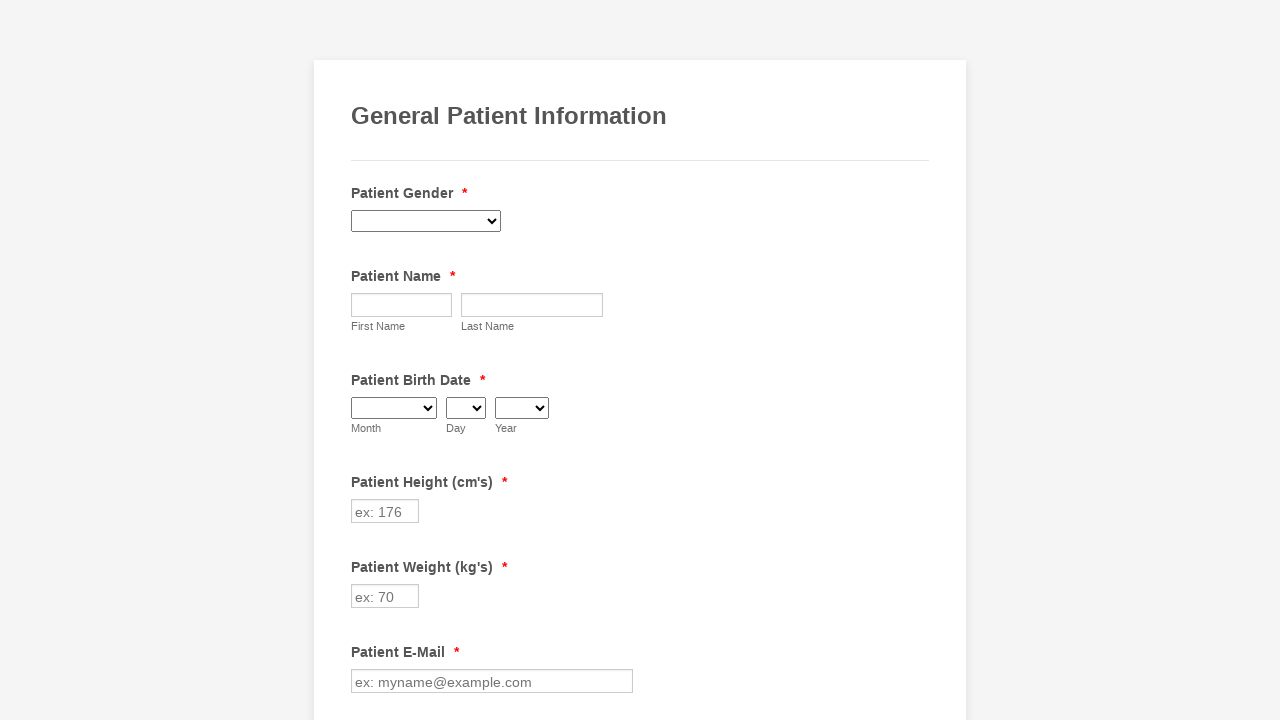

Waited for checkbox elements to load on the form page
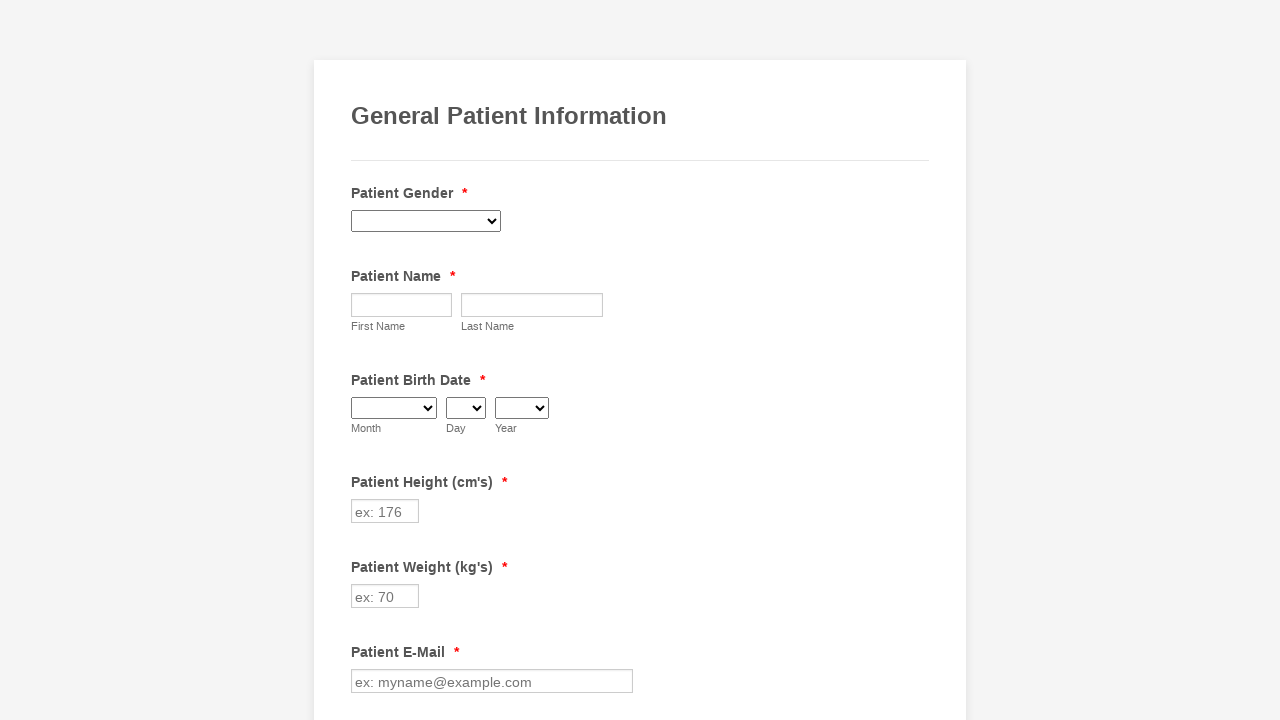

Located all checkbox elements on the form
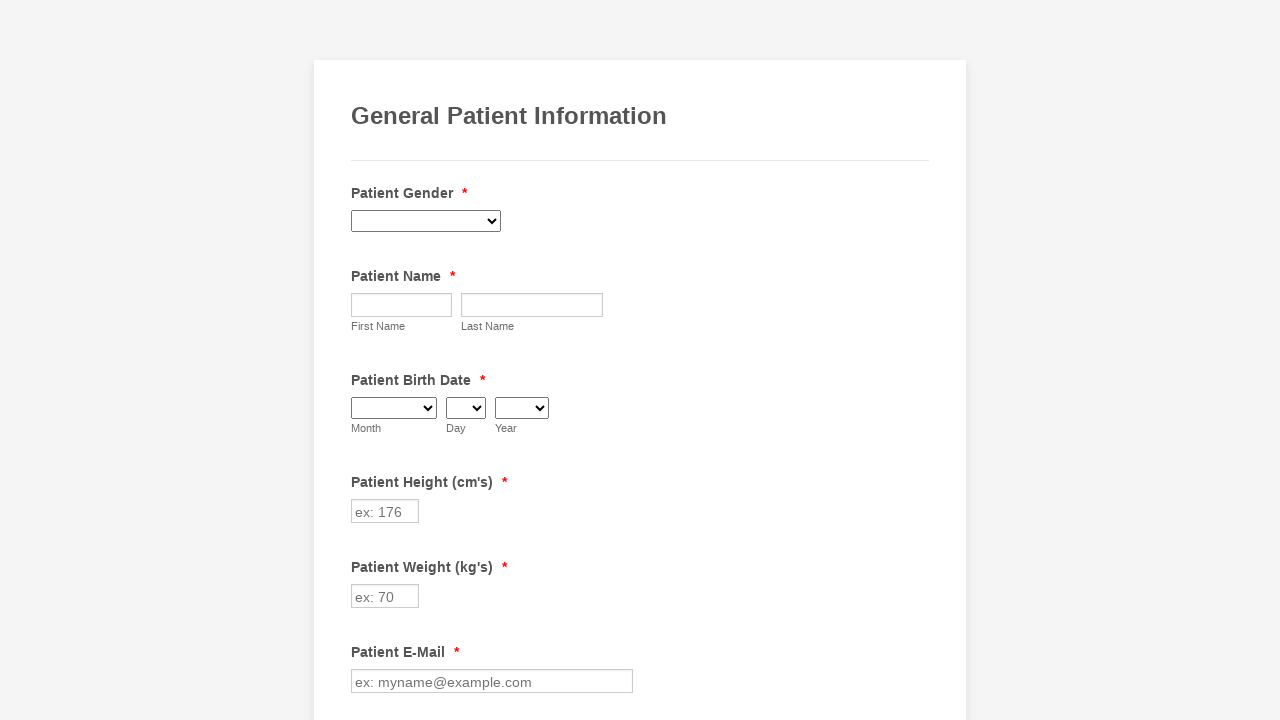

Counted 29 checkboxes on the form
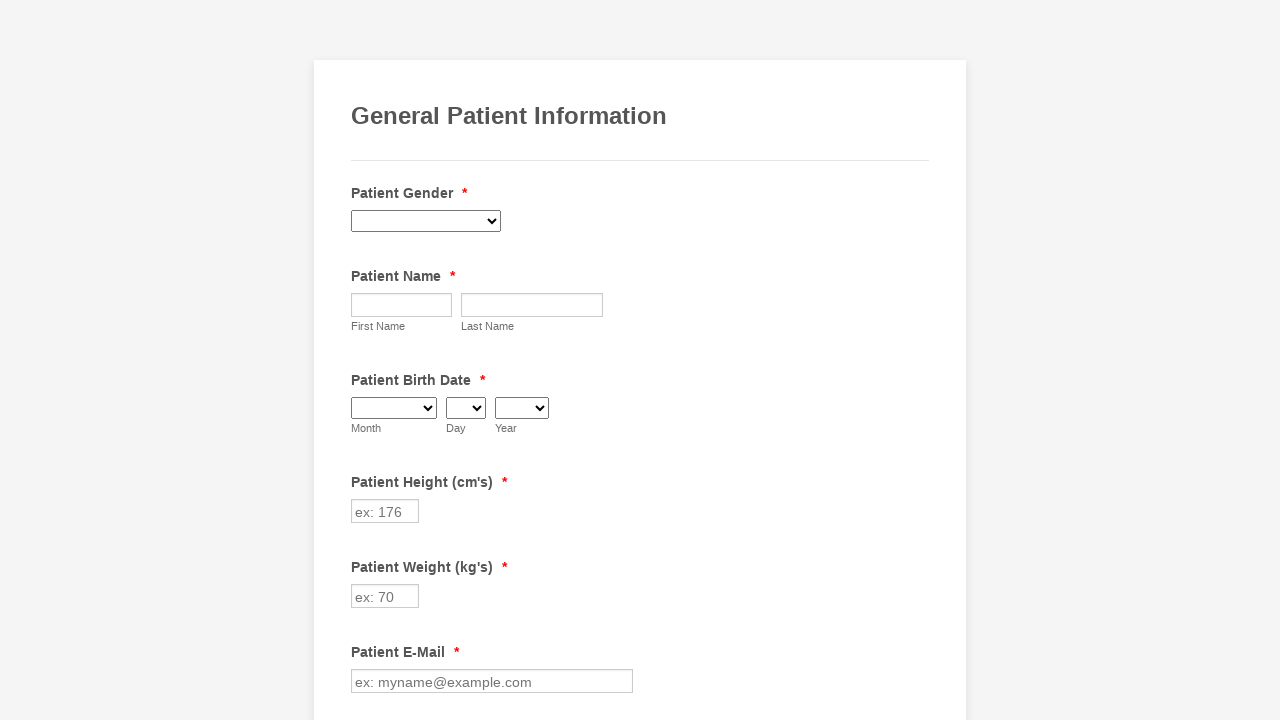

Selected checkbox 1 of 29 at (362, 360) on div.form-single-column input[type='checkbox'] >> nth=0
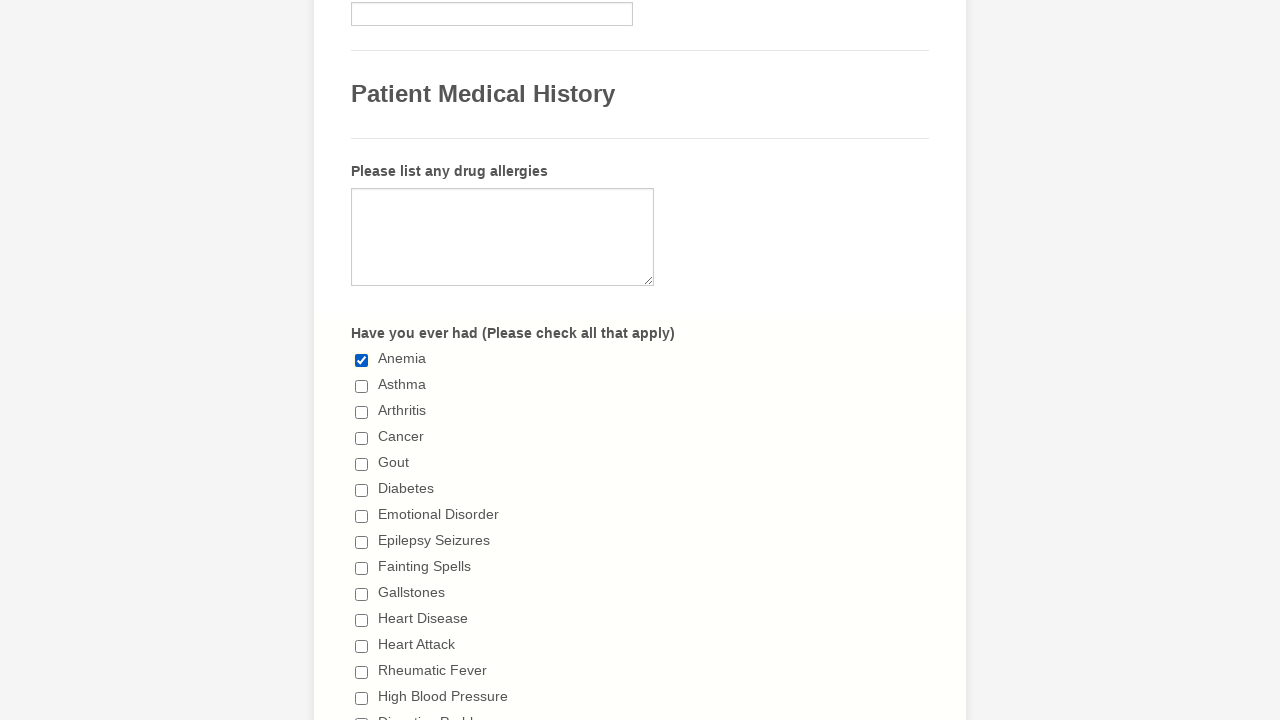

Selected checkbox 2 of 29 at (362, 386) on div.form-single-column input[type='checkbox'] >> nth=1
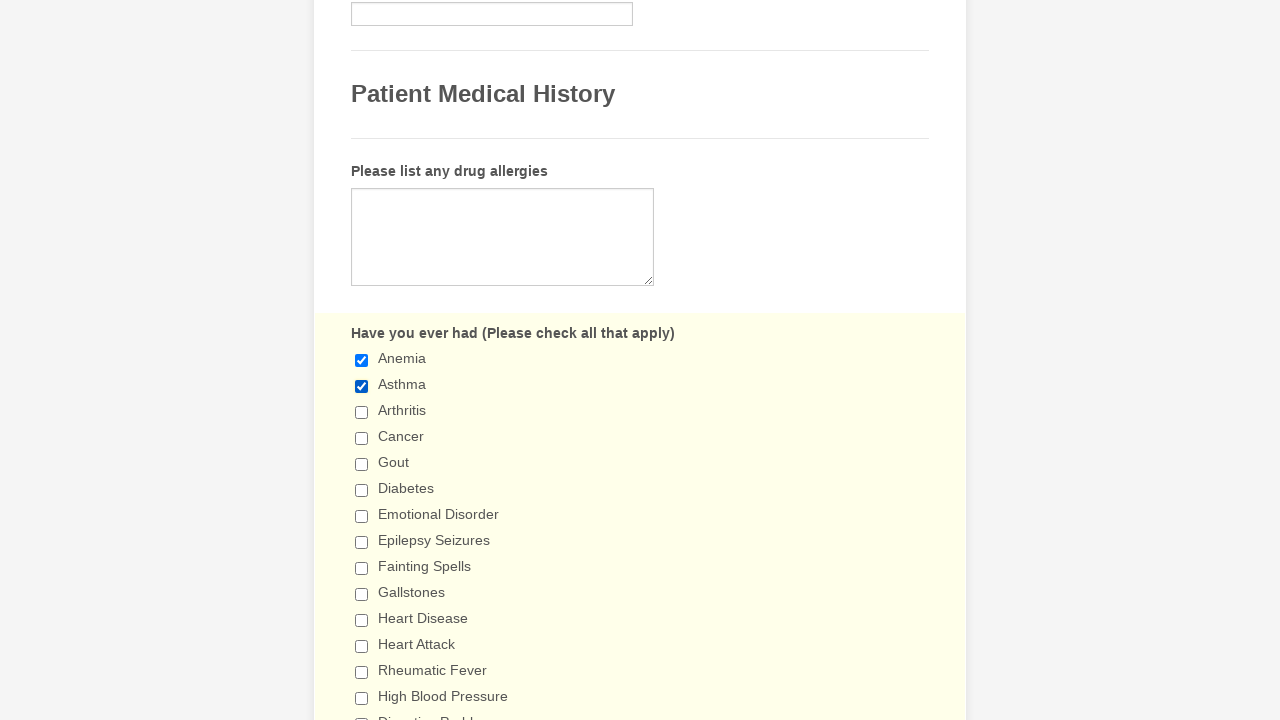

Selected checkbox 3 of 29 at (362, 412) on div.form-single-column input[type='checkbox'] >> nth=2
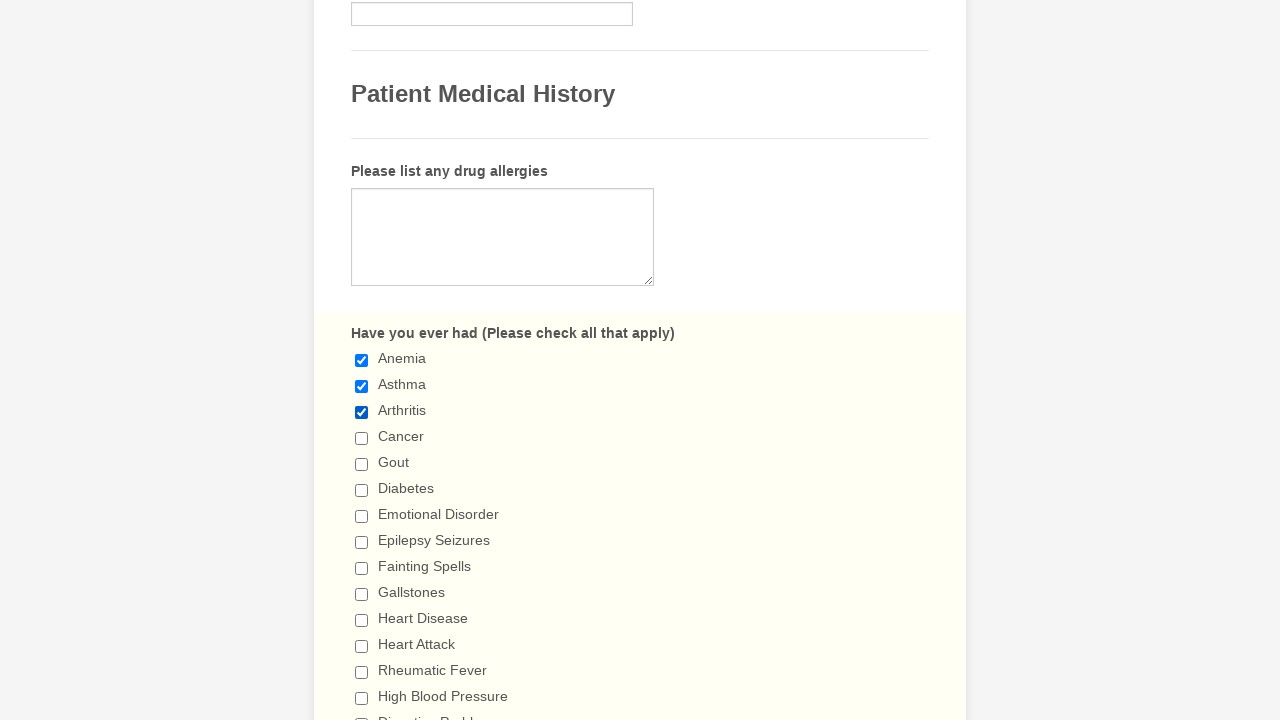

Selected checkbox 4 of 29 at (362, 438) on div.form-single-column input[type='checkbox'] >> nth=3
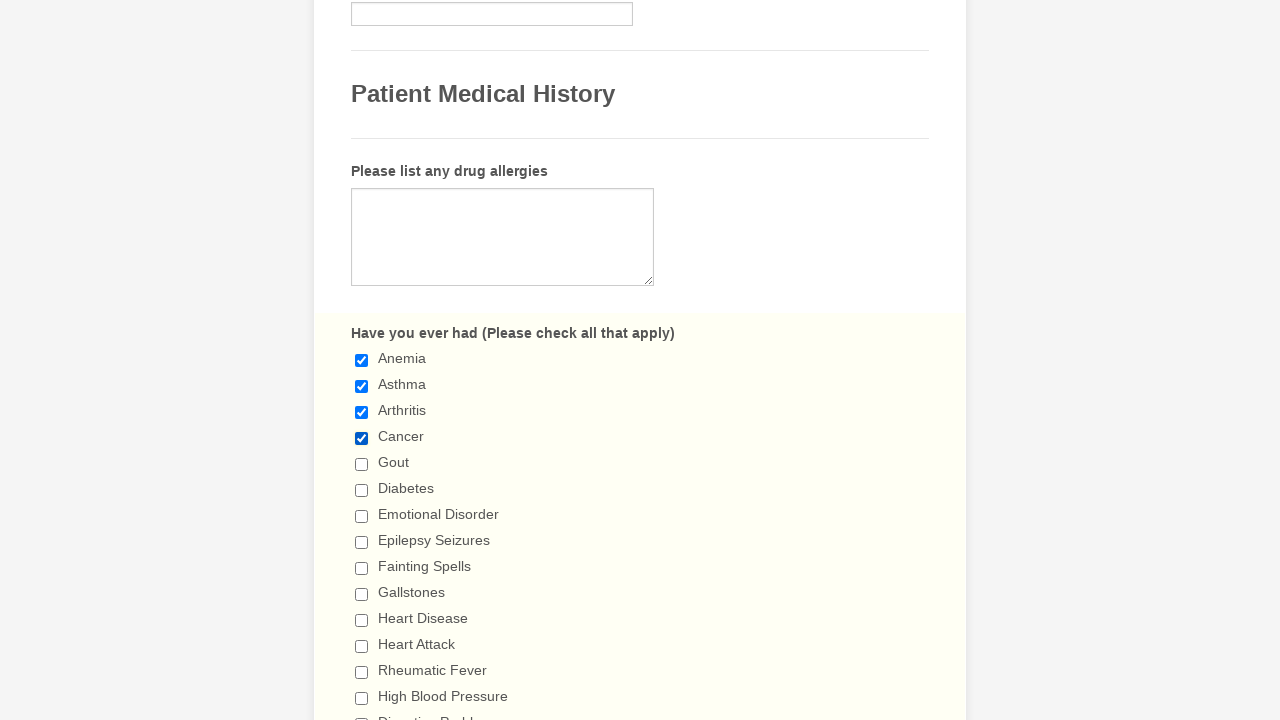

Selected checkbox 5 of 29 at (362, 464) on div.form-single-column input[type='checkbox'] >> nth=4
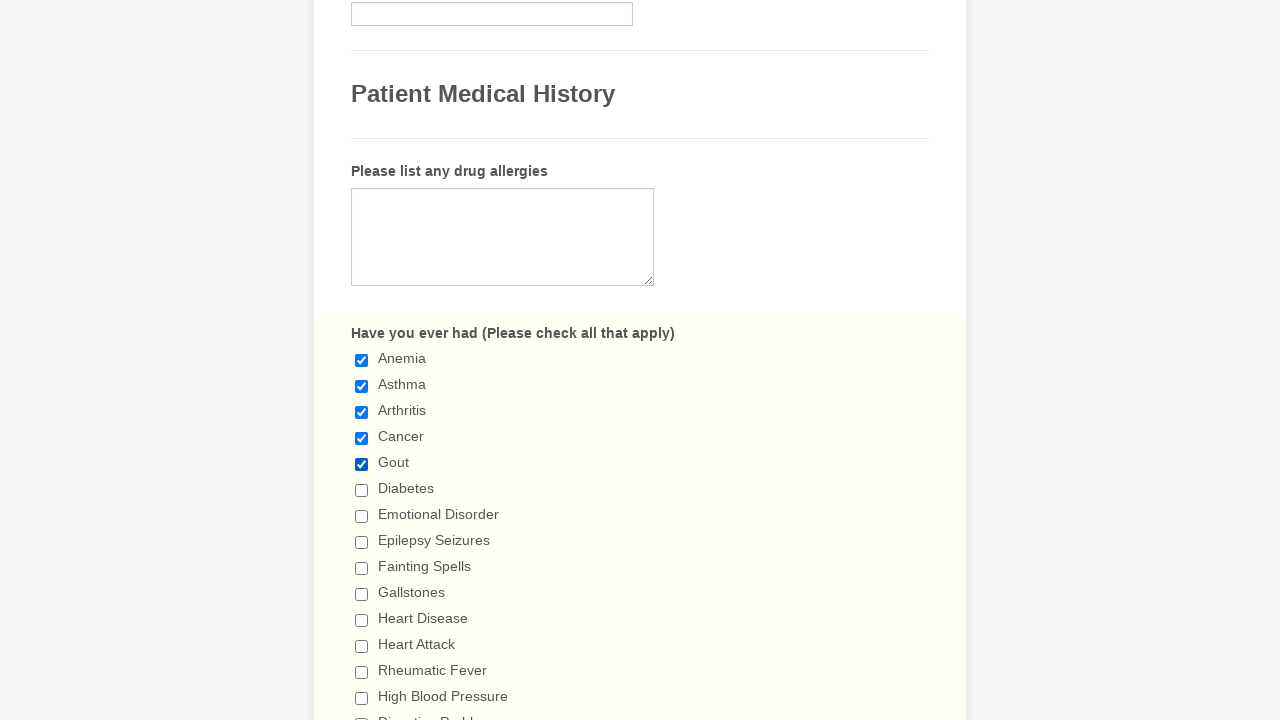

Selected checkbox 6 of 29 at (362, 490) on div.form-single-column input[type='checkbox'] >> nth=5
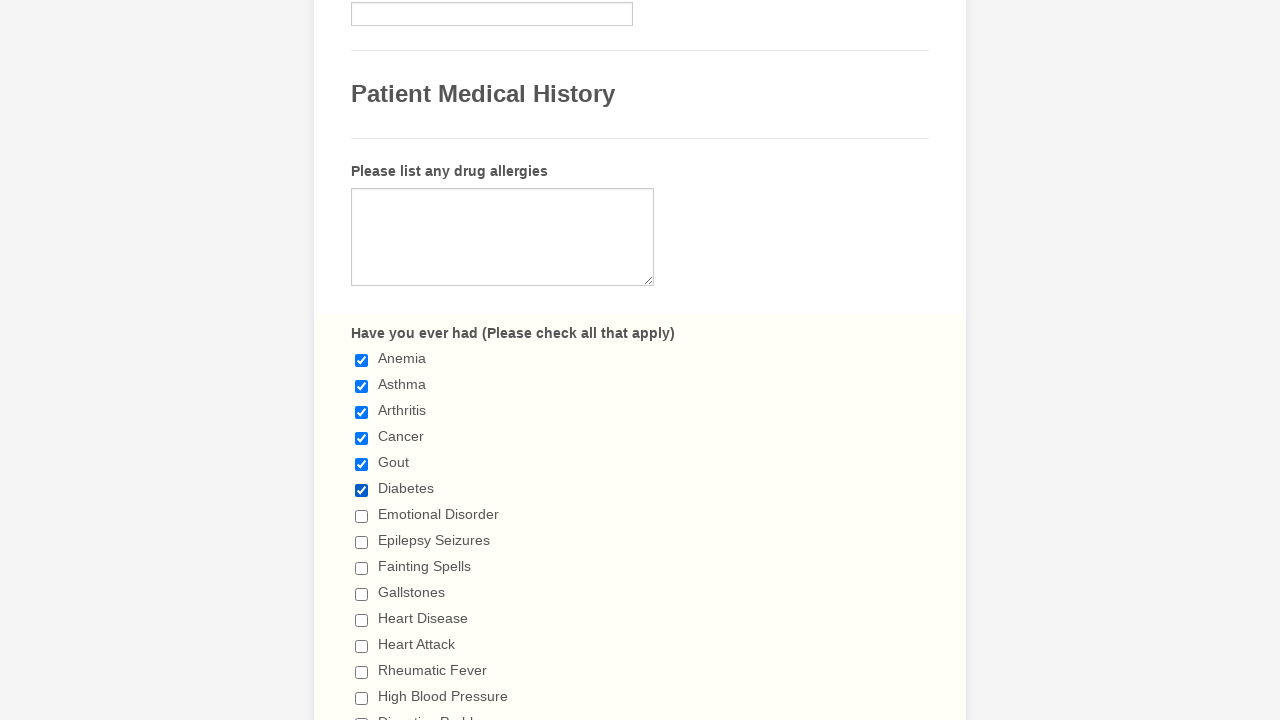

Selected checkbox 7 of 29 at (362, 516) on div.form-single-column input[type='checkbox'] >> nth=6
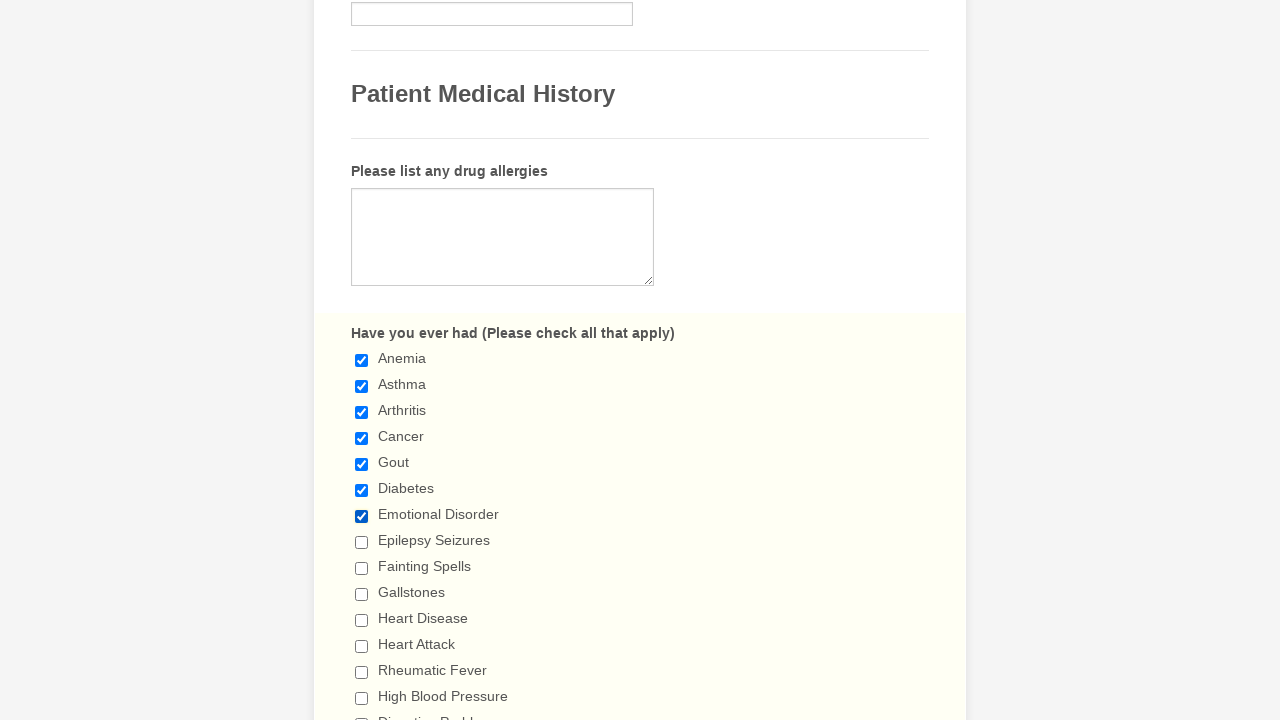

Selected checkbox 8 of 29 at (362, 542) on div.form-single-column input[type='checkbox'] >> nth=7
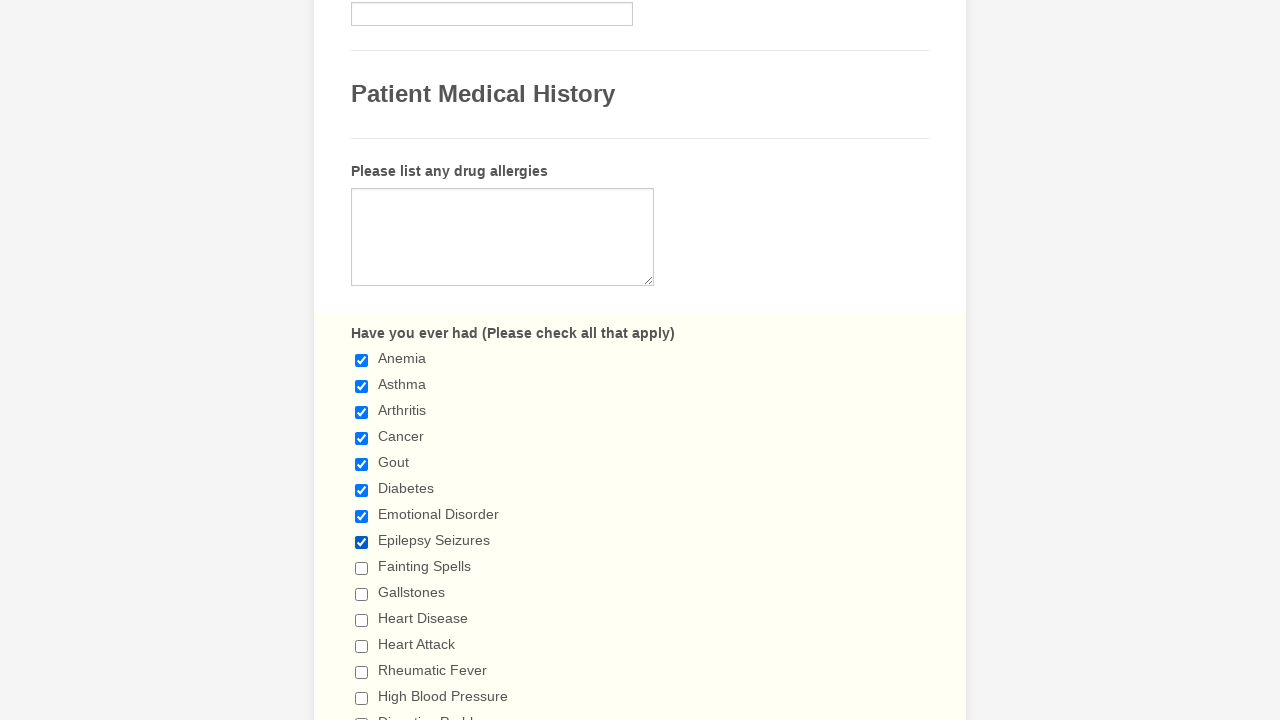

Selected checkbox 9 of 29 at (362, 568) on div.form-single-column input[type='checkbox'] >> nth=8
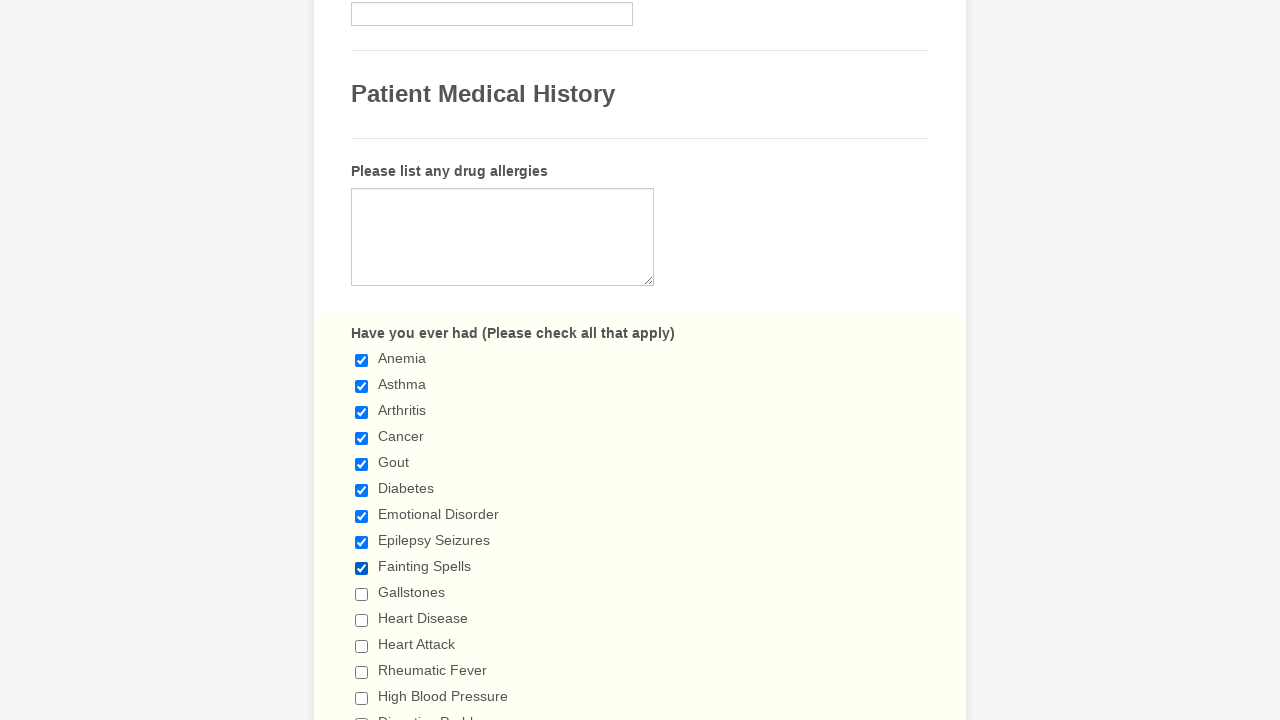

Selected checkbox 10 of 29 at (362, 594) on div.form-single-column input[type='checkbox'] >> nth=9
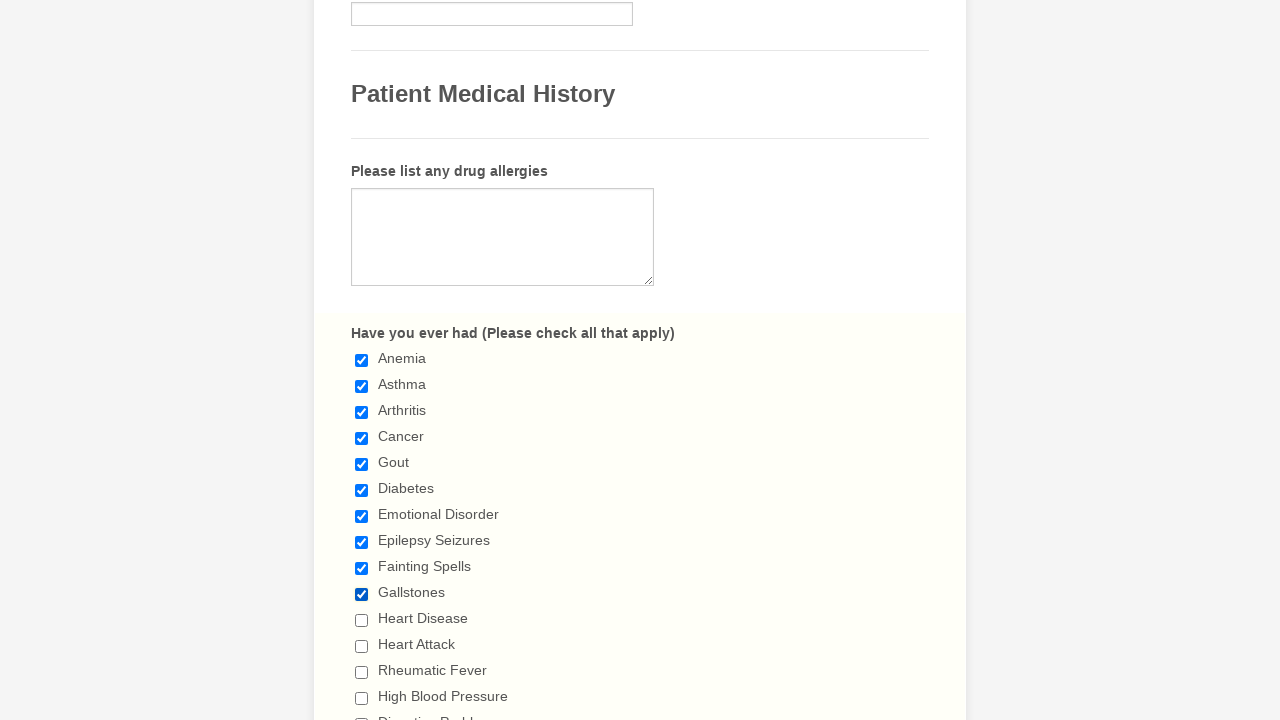

Selected checkbox 11 of 29 at (362, 620) on div.form-single-column input[type='checkbox'] >> nth=10
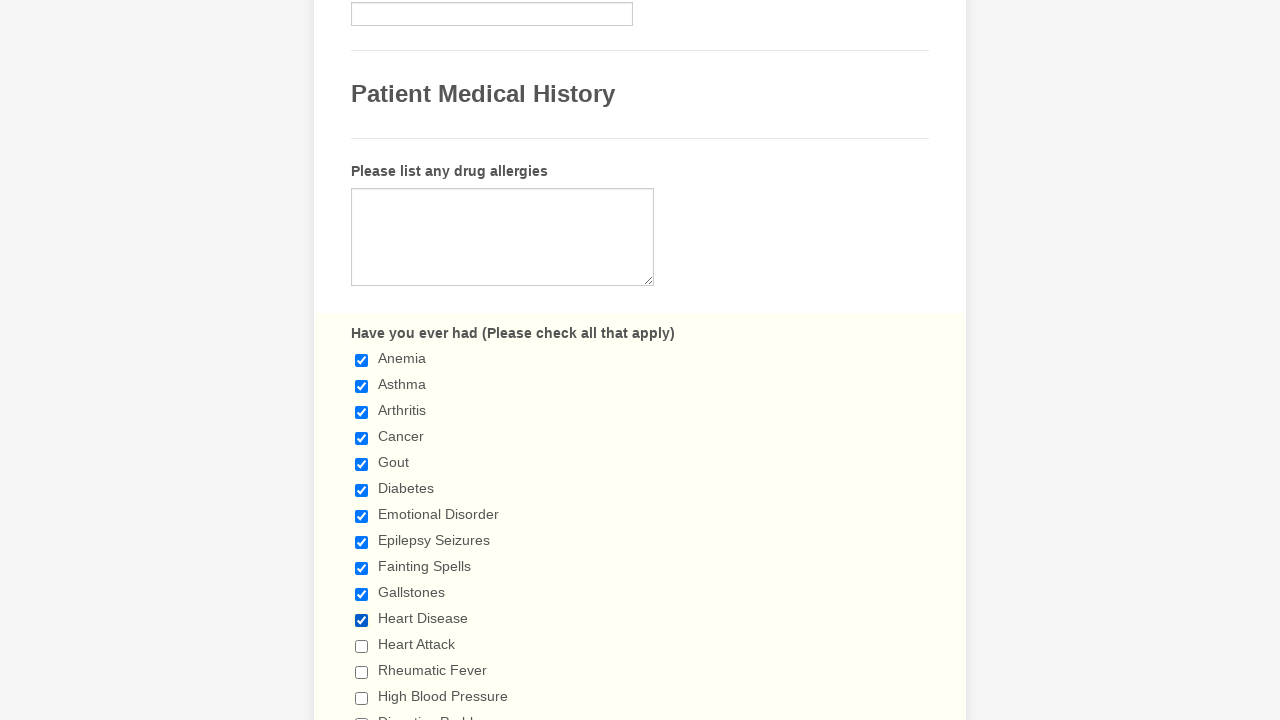

Selected checkbox 12 of 29 at (362, 646) on div.form-single-column input[type='checkbox'] >> nth=11
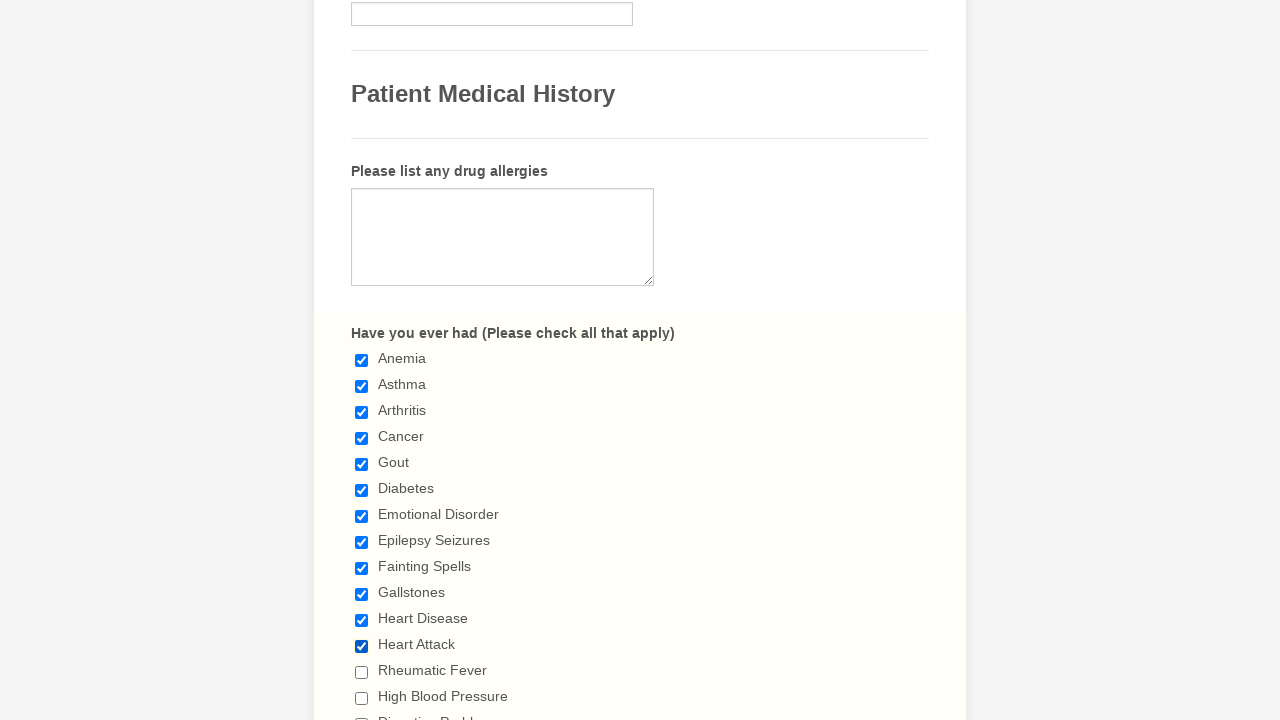

Selected checkbox 13 of 29 at (362, 672) on div.form-single-column input[type='checkbox'] >> nth=12
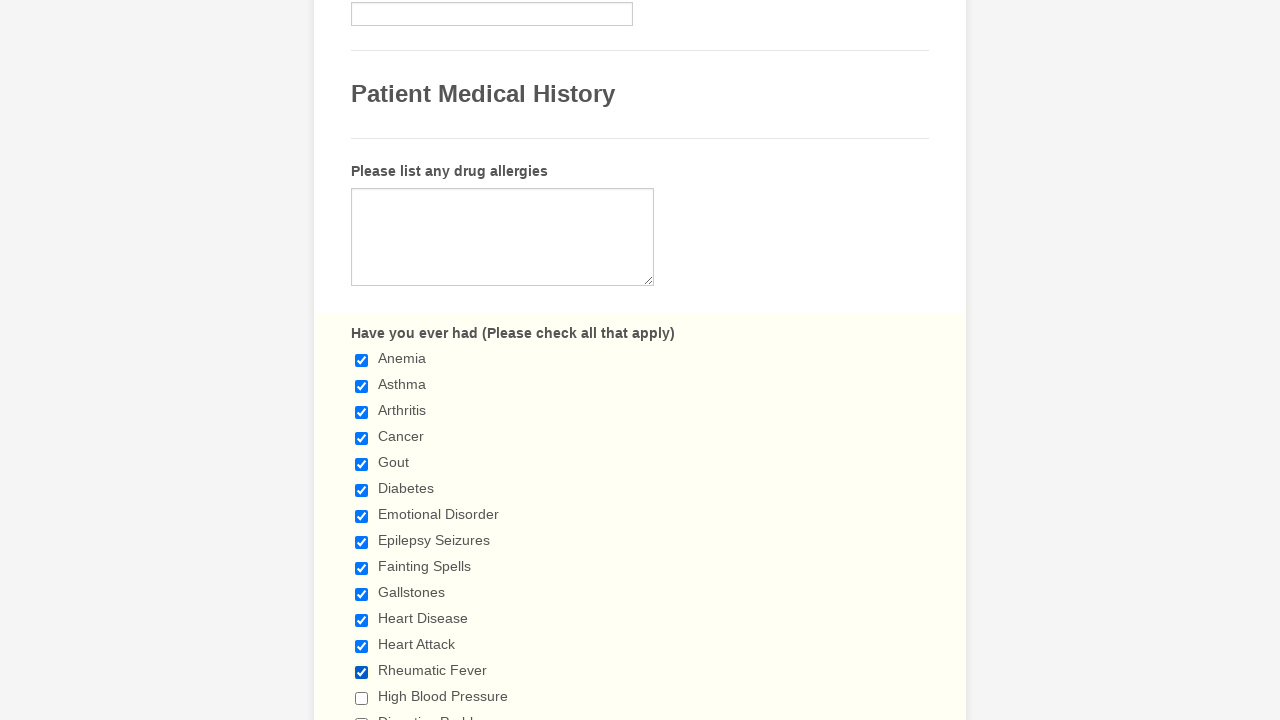

Selected checkbox 14 of 29 at (362, 698) on div.form-single-column input[type='checkbox'] >> nth=13
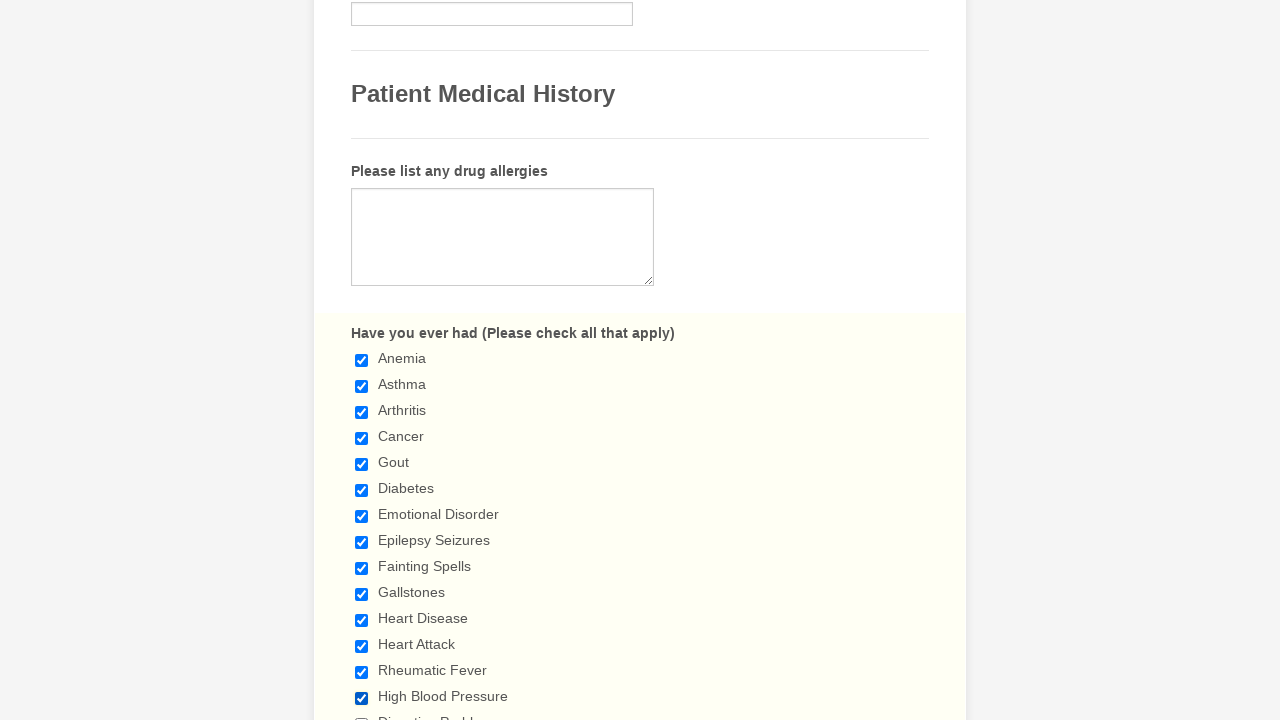

Selected checkbox 15 of 29 at (362, 714) on div.form-single-column input[type='checkbox'] >> nth=14
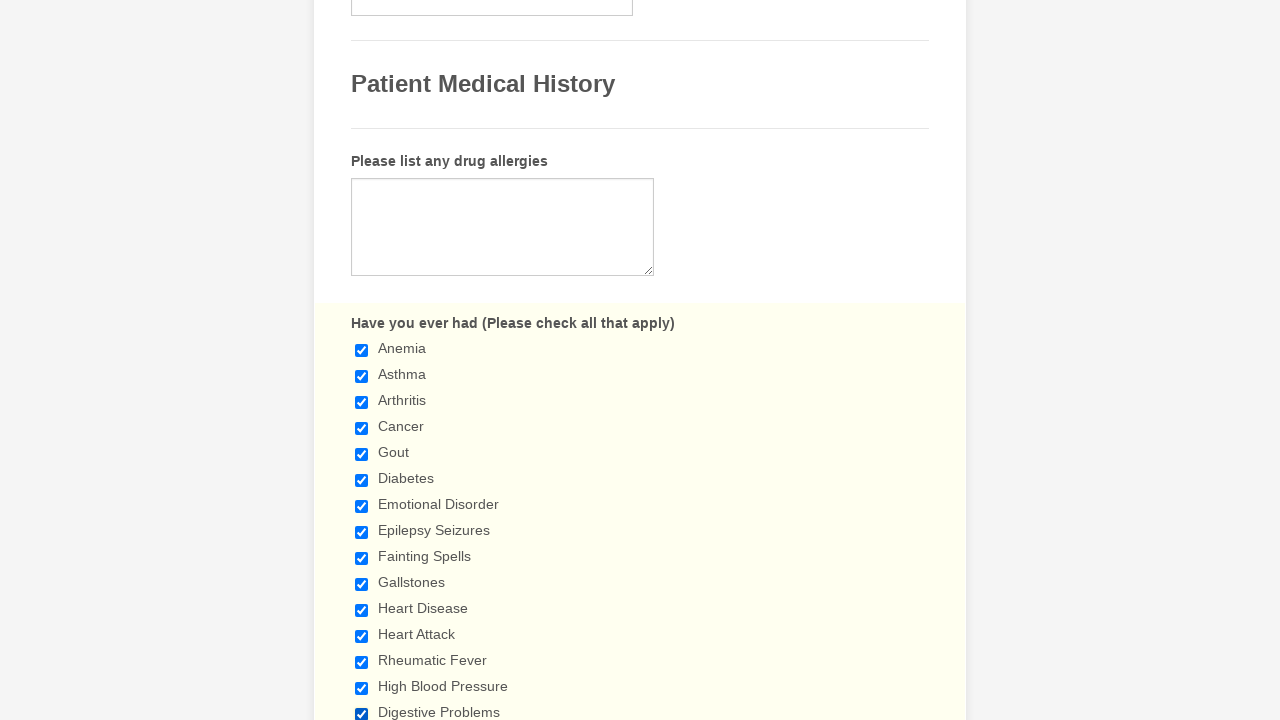

Selected checkbox 16 of 29 at (362, 360) on div.form-single-column input[type='checkbox'] >> nth=15
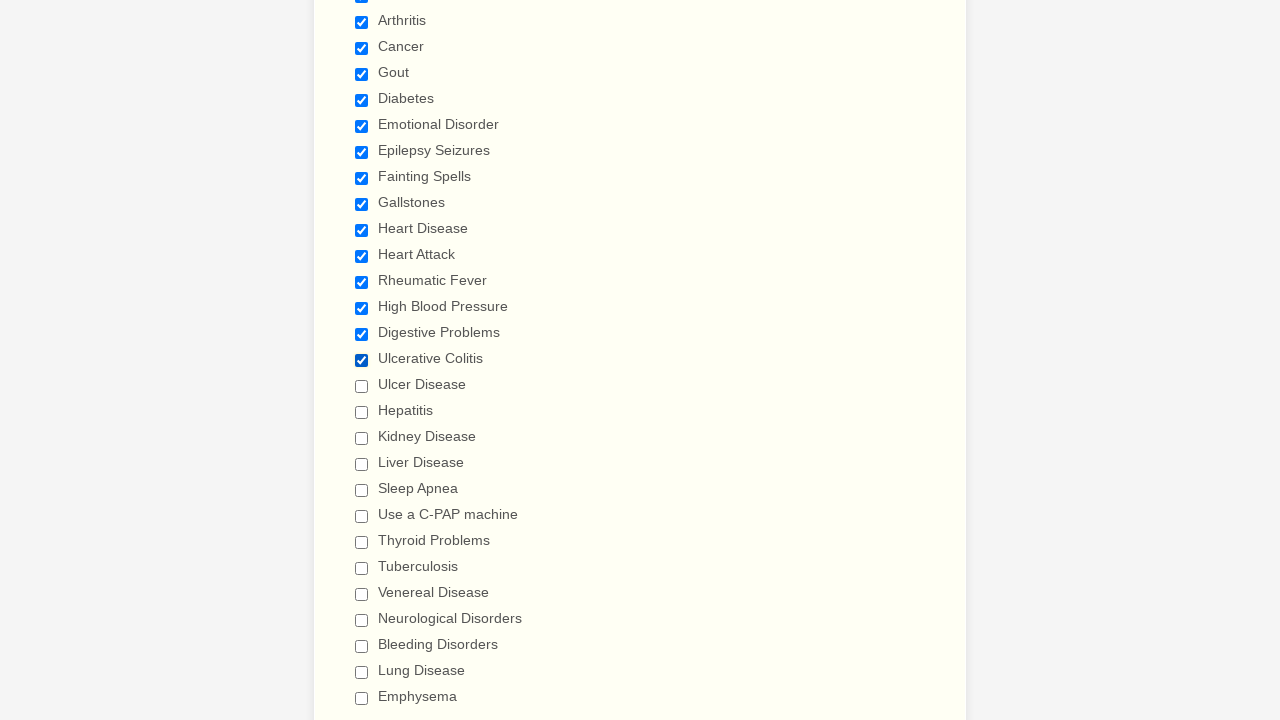

Selected checkbox 17 of 29 at (362, 386) on div.form-single-column input[type='checkbox'] >> nth=16
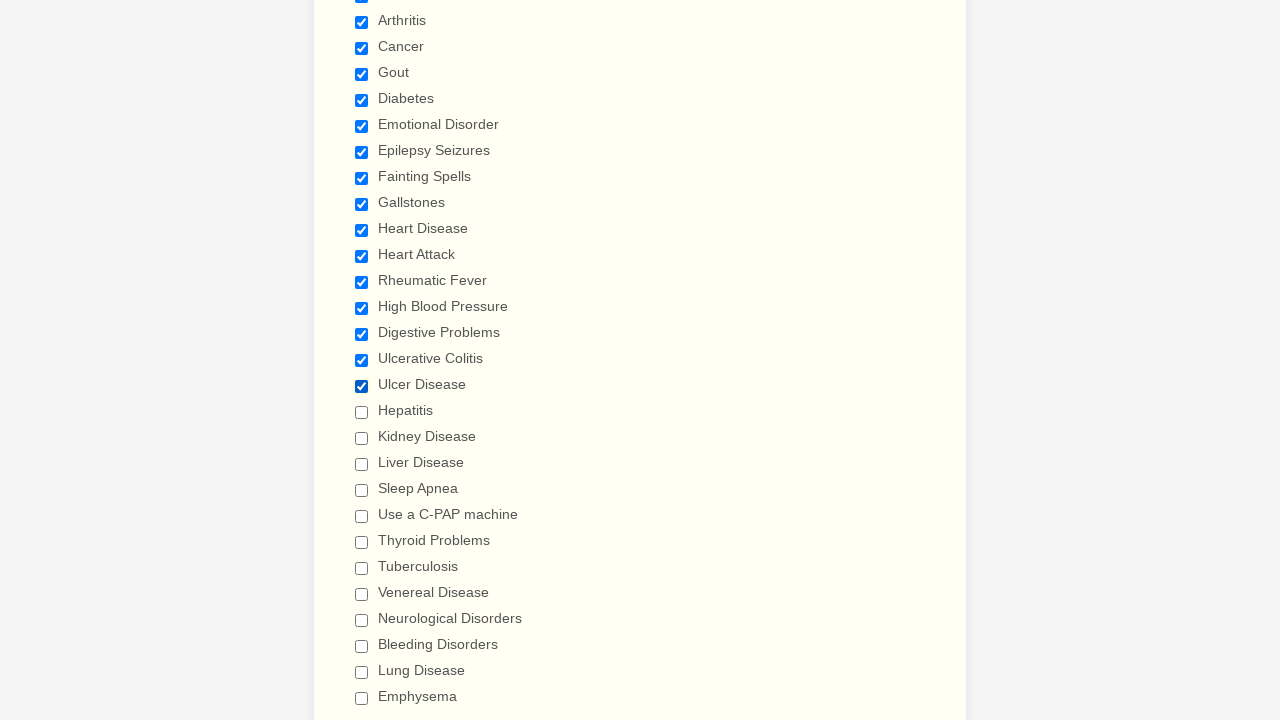

Selected checkbox 18 of 29 at (362, 412) on div.form-single-column input[type='checkbox'] >> nth=17
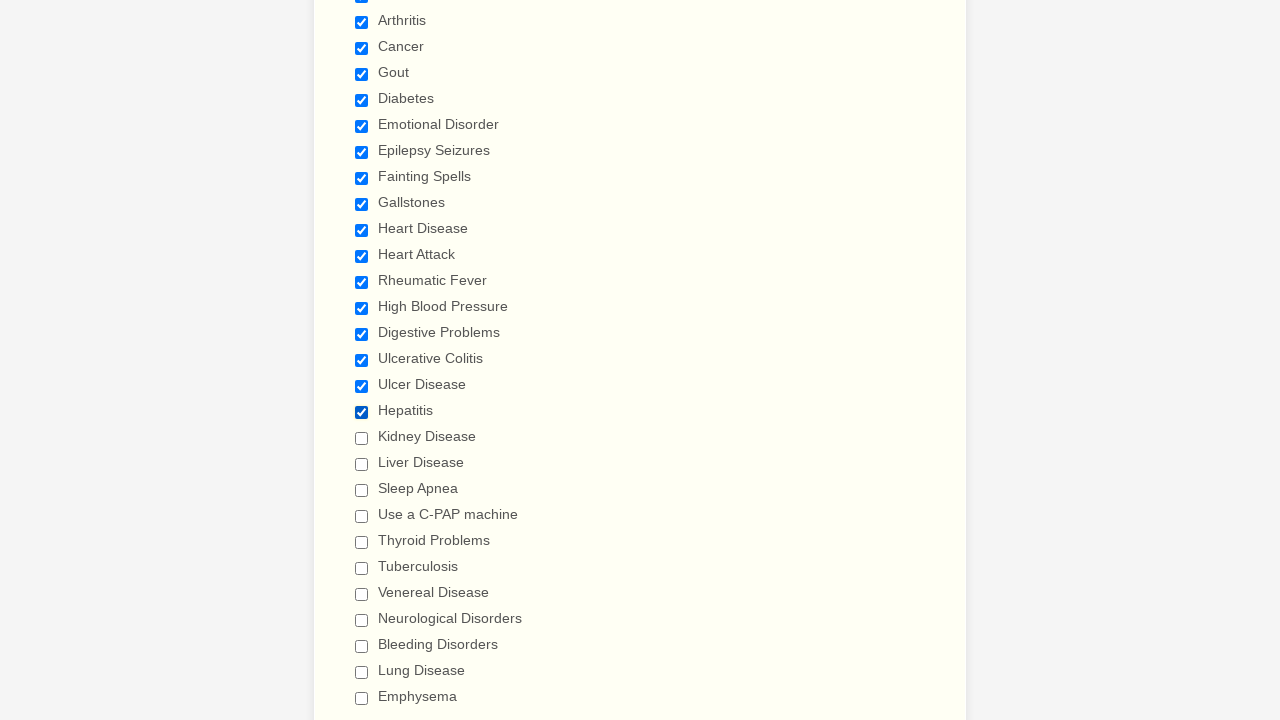

Selected checkbox 19 of 29 at (362, 438) on div.form-single-column input[type='checkbox'] >> nth=18
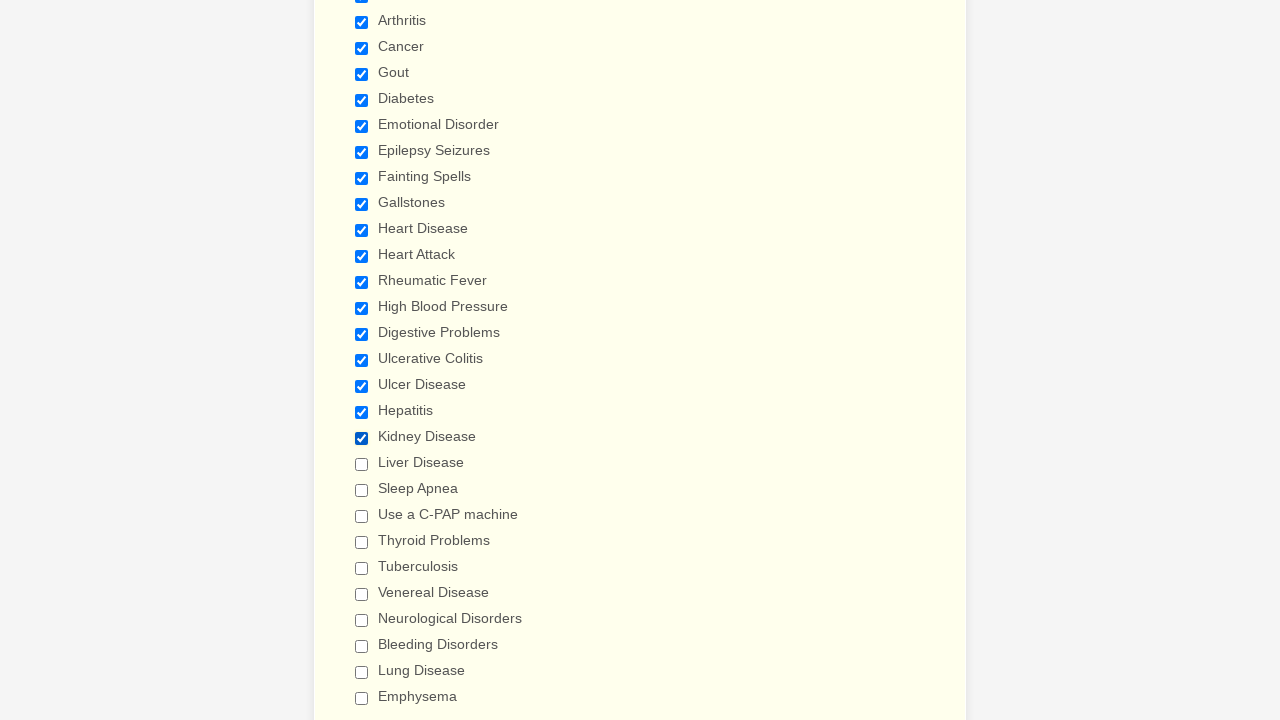

Selected checkbox 20 of 29 at (362, 464) on div.form-single-column input[type='checkbox'] >> nth=19
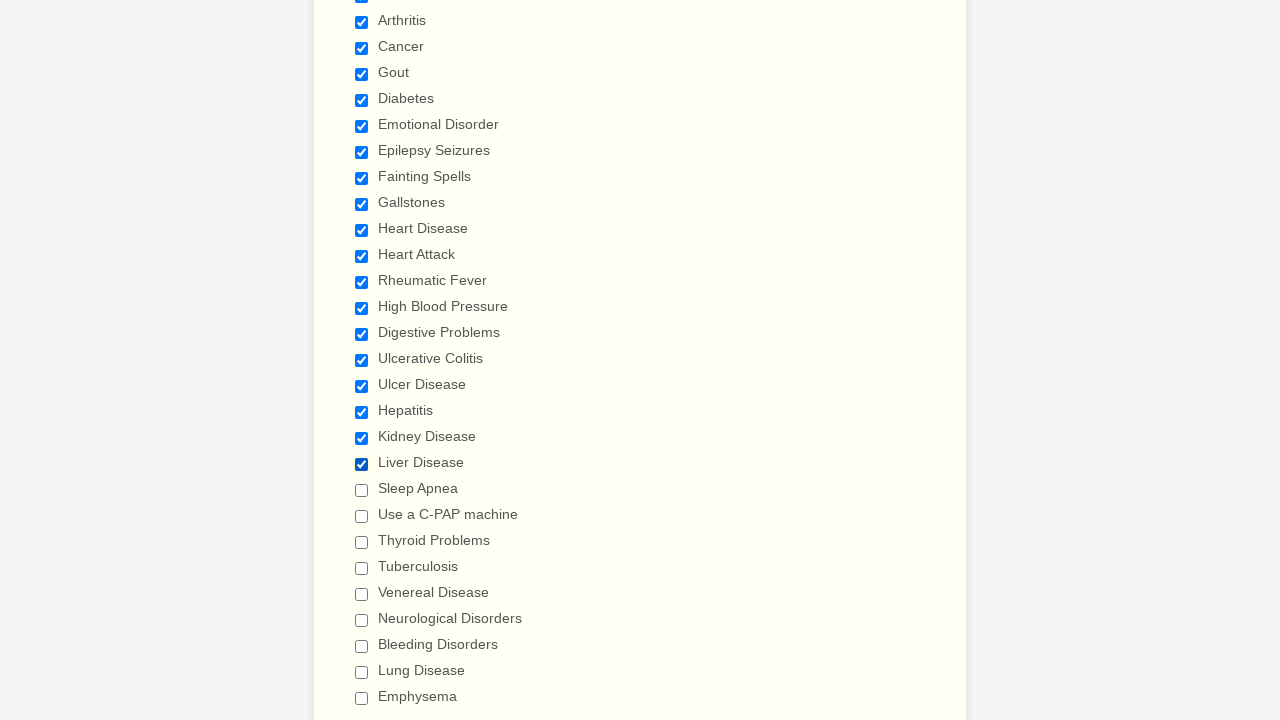

Selected checkbox 21 of 29 at (362, 490) on div.form-single-column input[type='checkbox'] >> nth=20
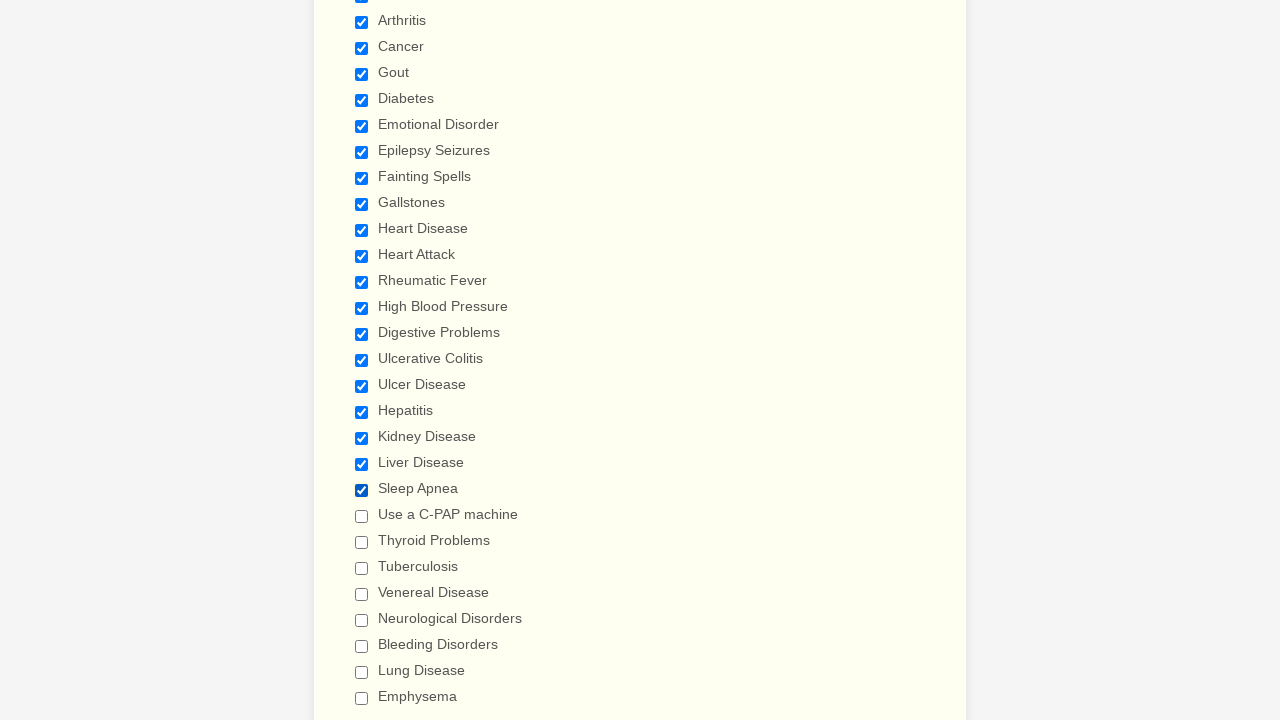

Selected checkbox 22 of 29 at (362, 516) on div.form-single-column input[type='checkbox'] >> nth=21
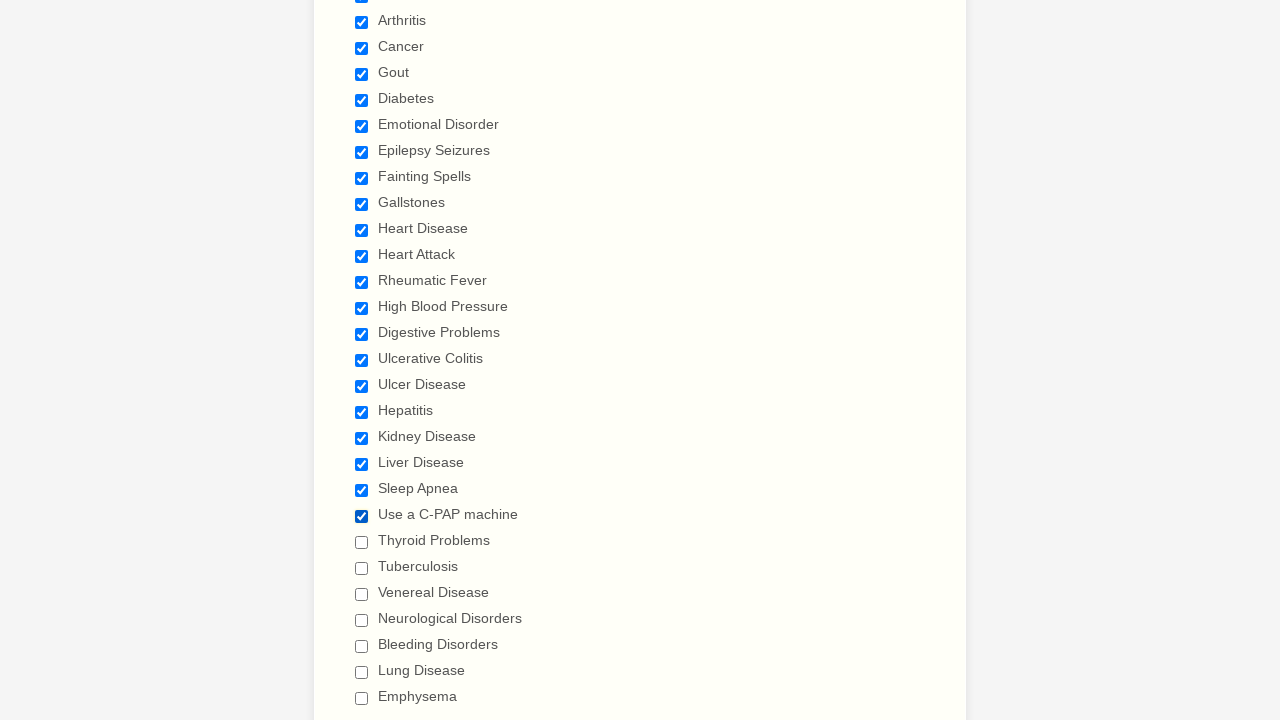

Selected checkbox 23 of 29 at (362, 542) on div.form-single-column input[type='checkbox'] >> nth=22
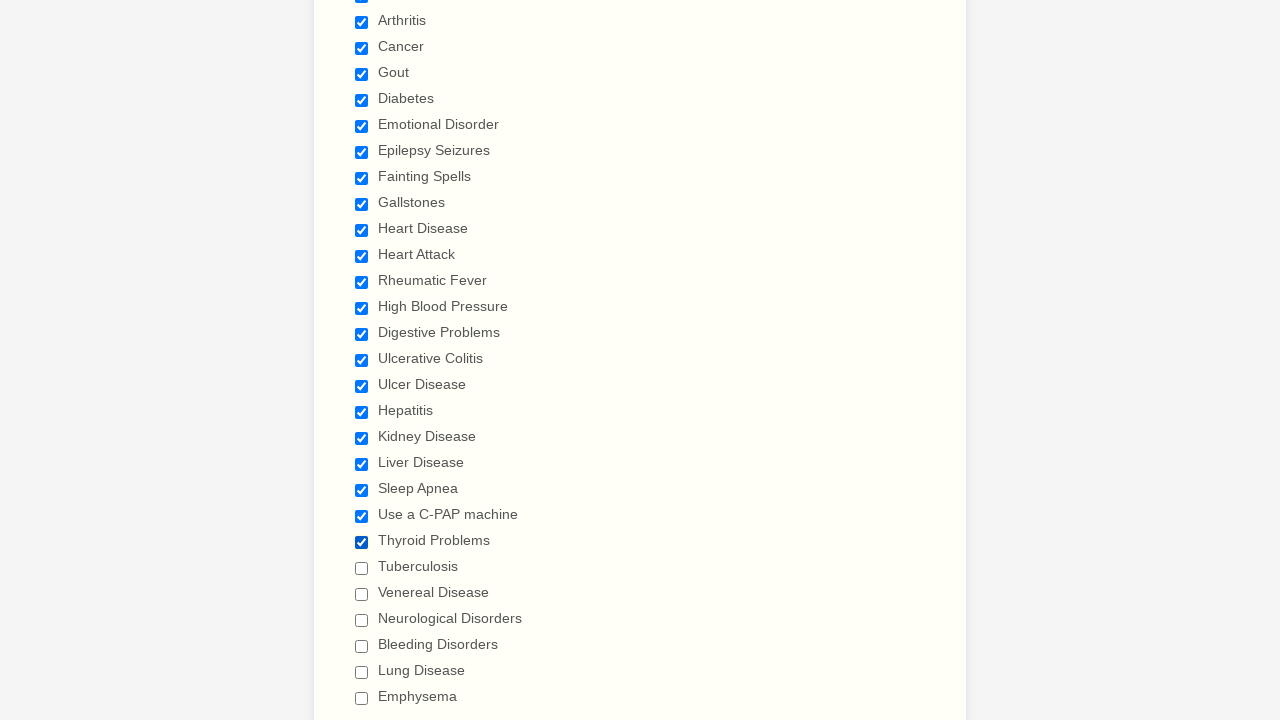

Selected checkbox 24 of 29 at (362, 568) on div.form-single-column input[type='checkbox'] >> nth=23
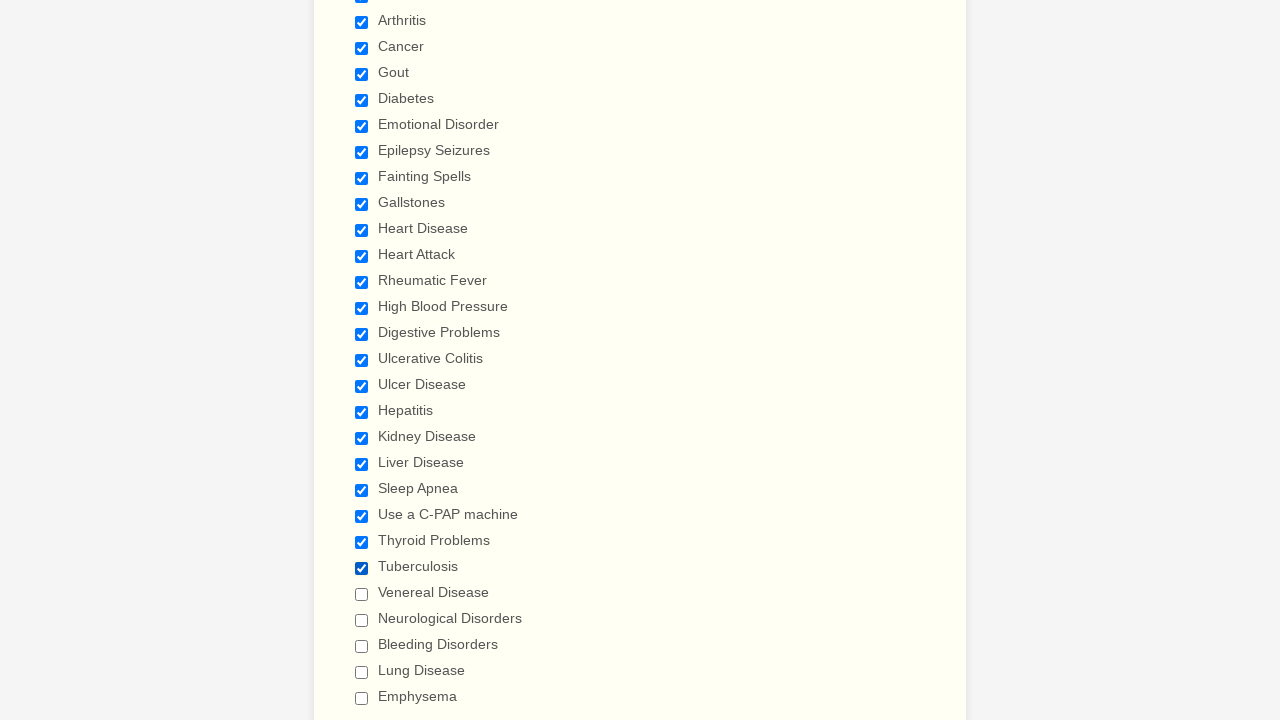

Selected checkbox 25 of 29 at (362, 594) on div.form-single-column input[type='checkbox'] >> nth=24
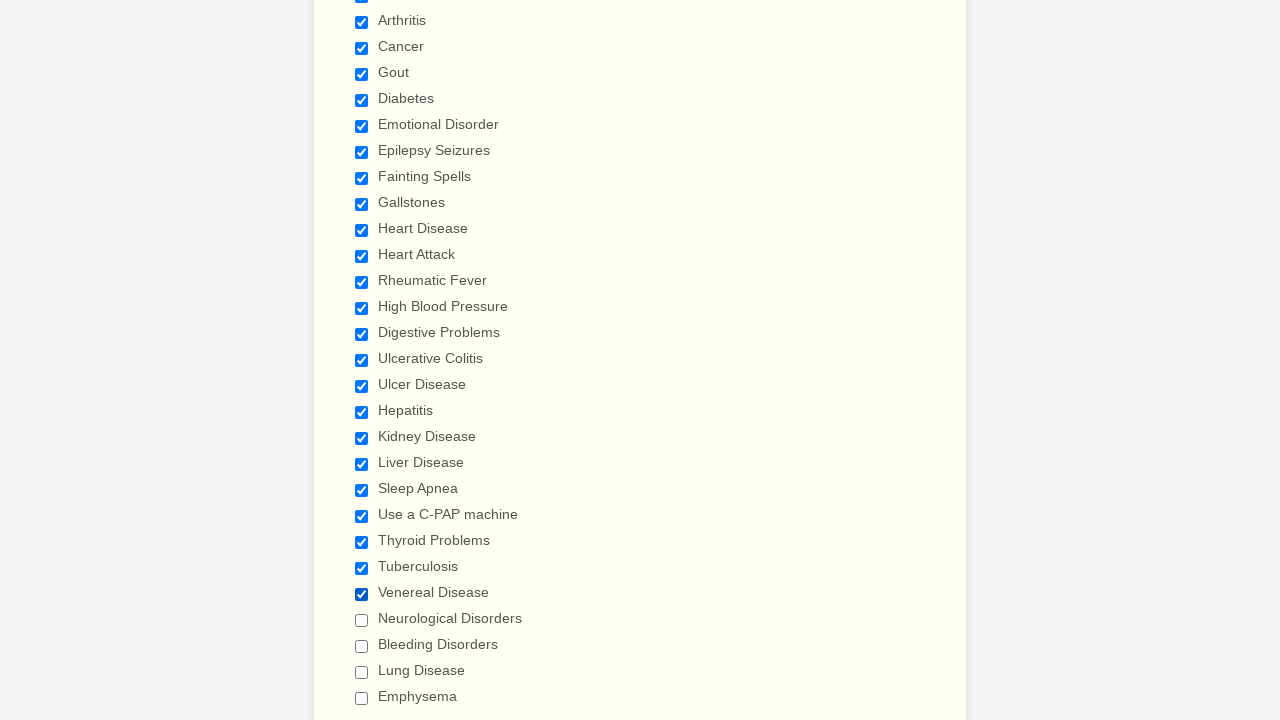

Selected checkbox 26 of 29 at (362, 620) on div.form-single-column input[type='checkbox'] >> nth=25
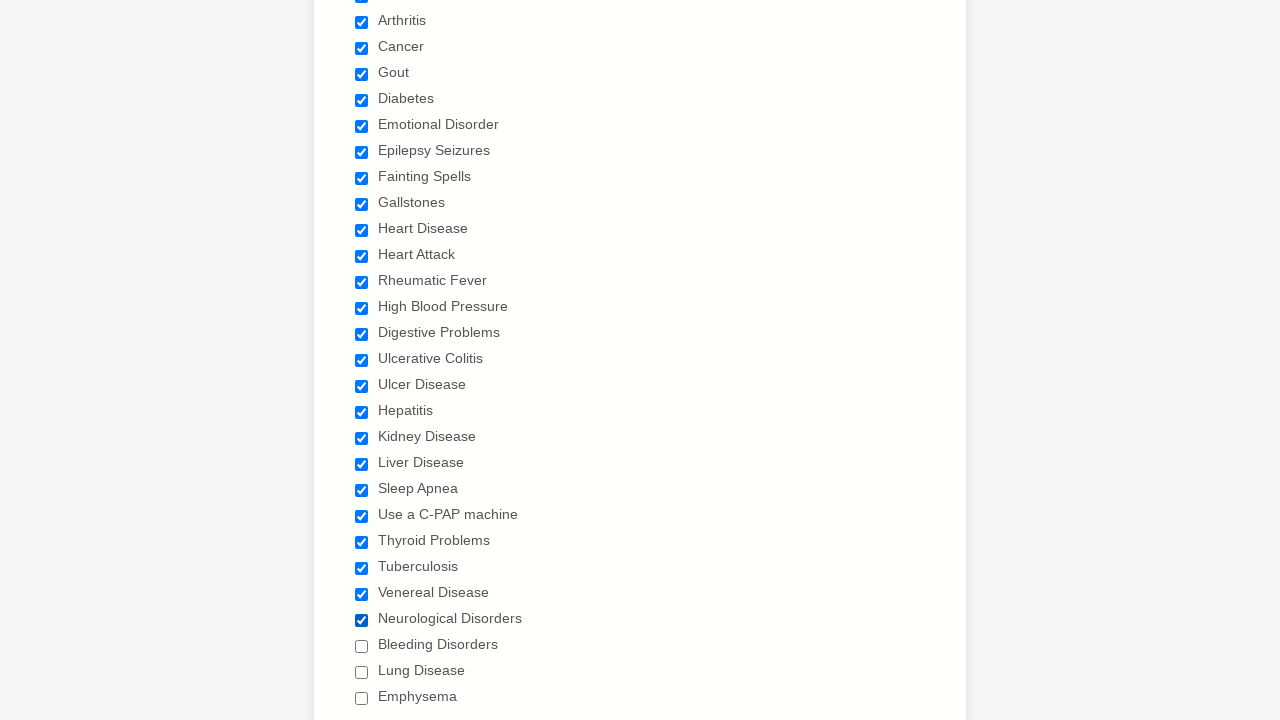

Selected checkbox 27 of 29 at (362, 646) on div.form-single-column input[type='checkbox'] >> nth=26
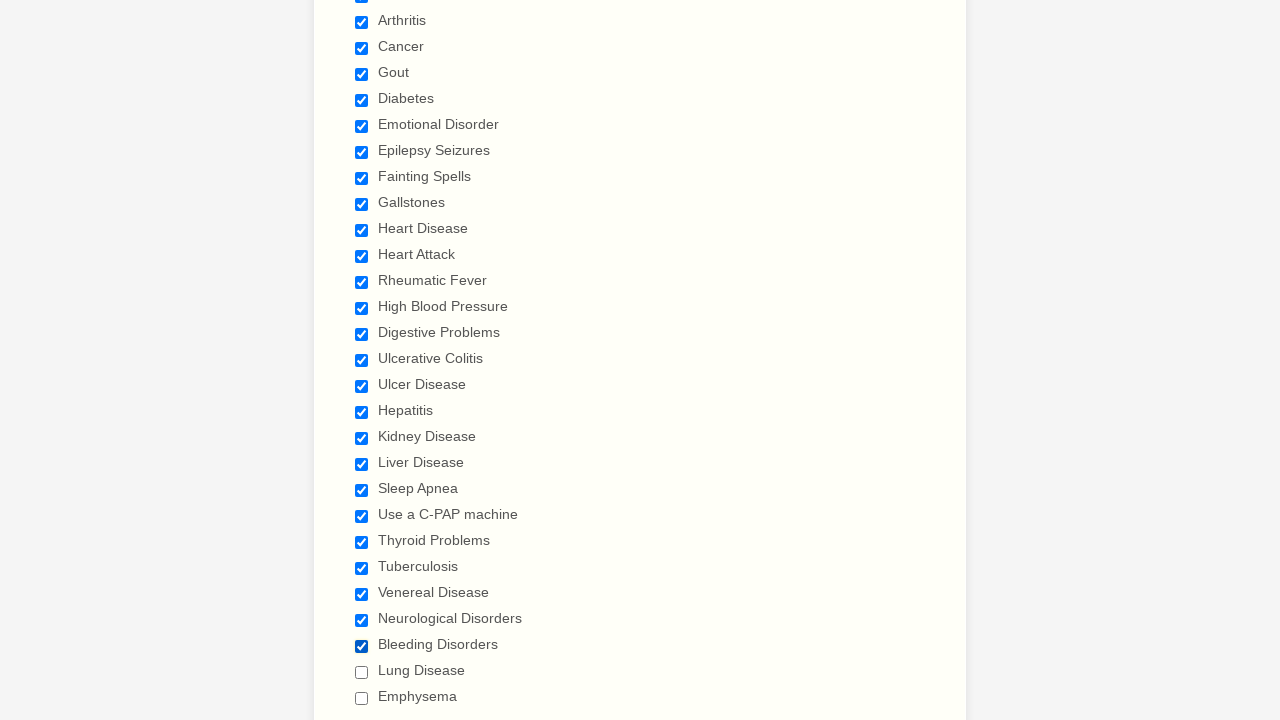

Selected checkbox 28 of 29 at (362, 672) on div.form-single-column input[type='checkbox'] >> nth=27
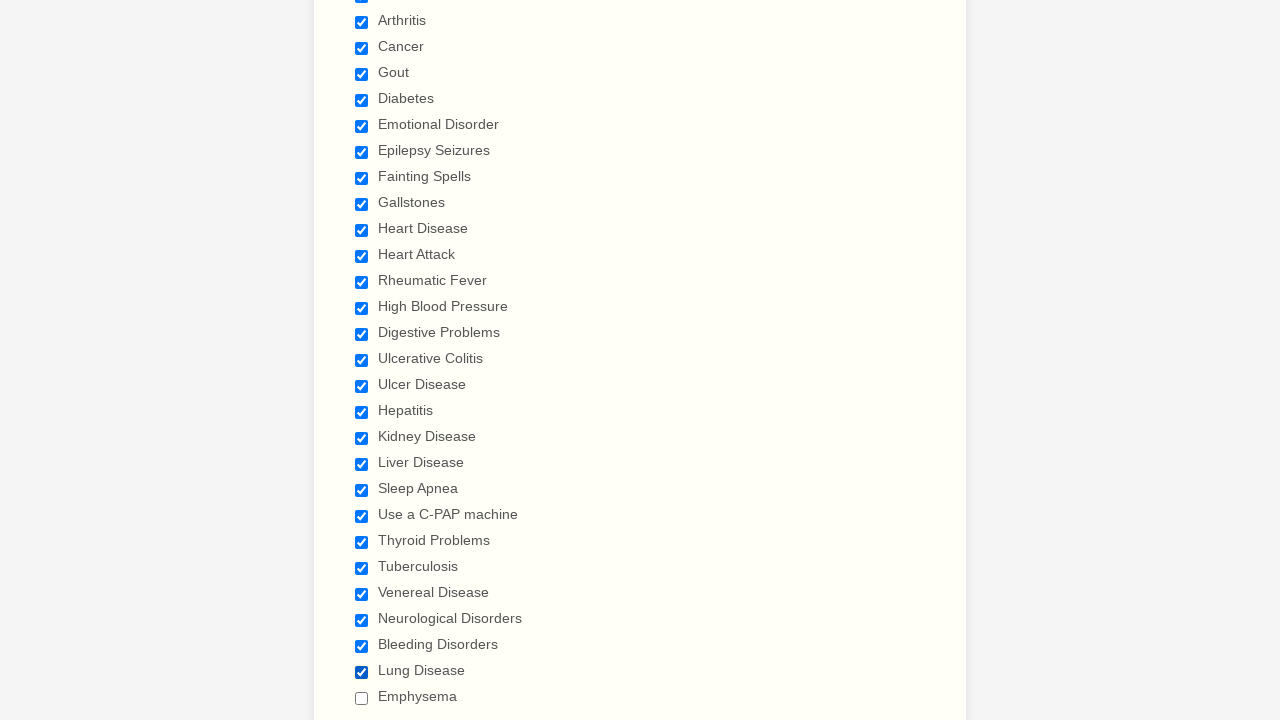

Selected checkbox 29 of 29 at (362, 698) on div.form-single-column input[type='checkbox'] >> nth=28
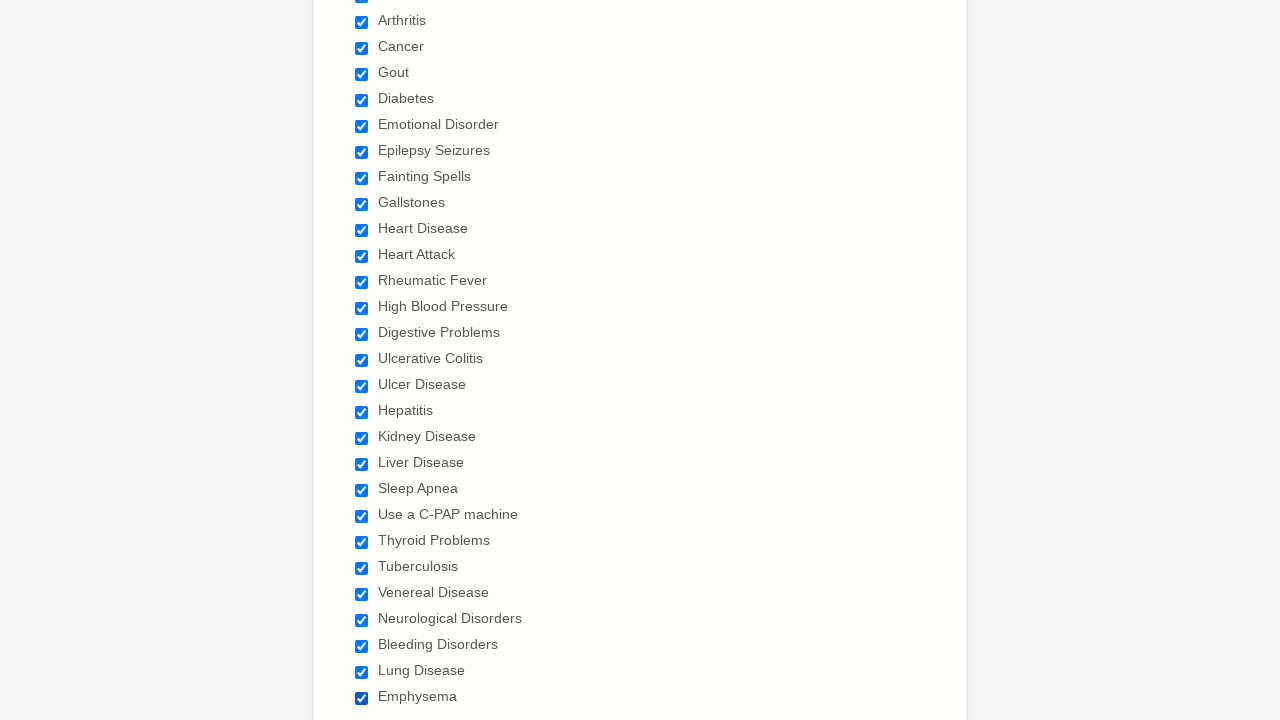

Deselected checkbox 1 of 29 at (362, 360) on div.form-single-column input[type='checkbox'] >> nth=0
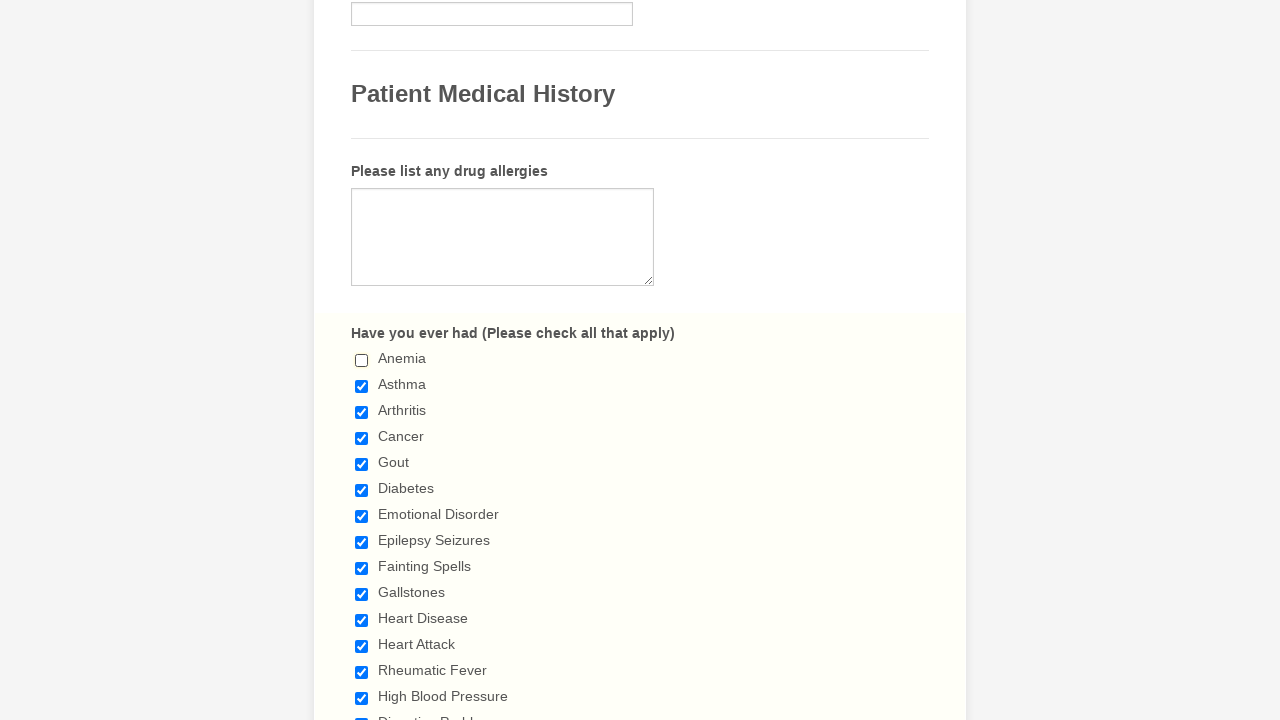

Deselected checkbox 2 of 29 at (362, 386) on div.form-single-column input[type='checkbox'] >> nth=1
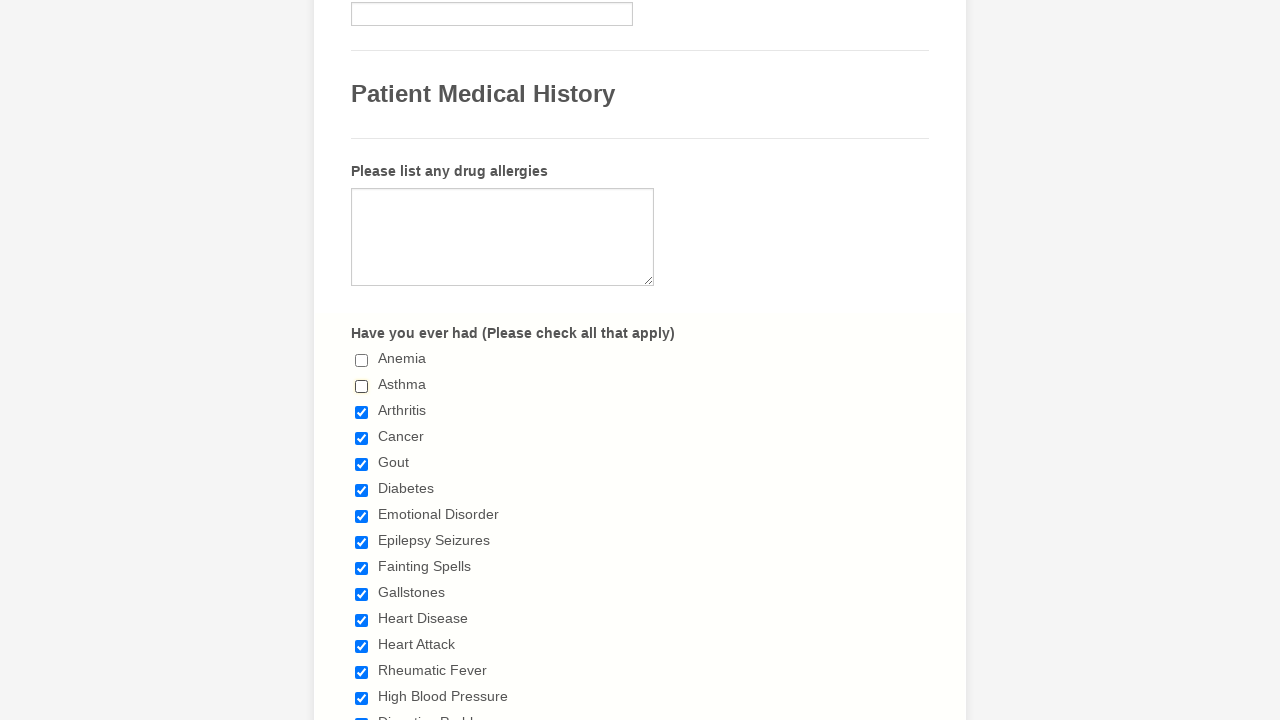

Deselected checkbox 3 of 29 at (362, 412) on div.form-single-column input[type='checkbox'] >> nth=2
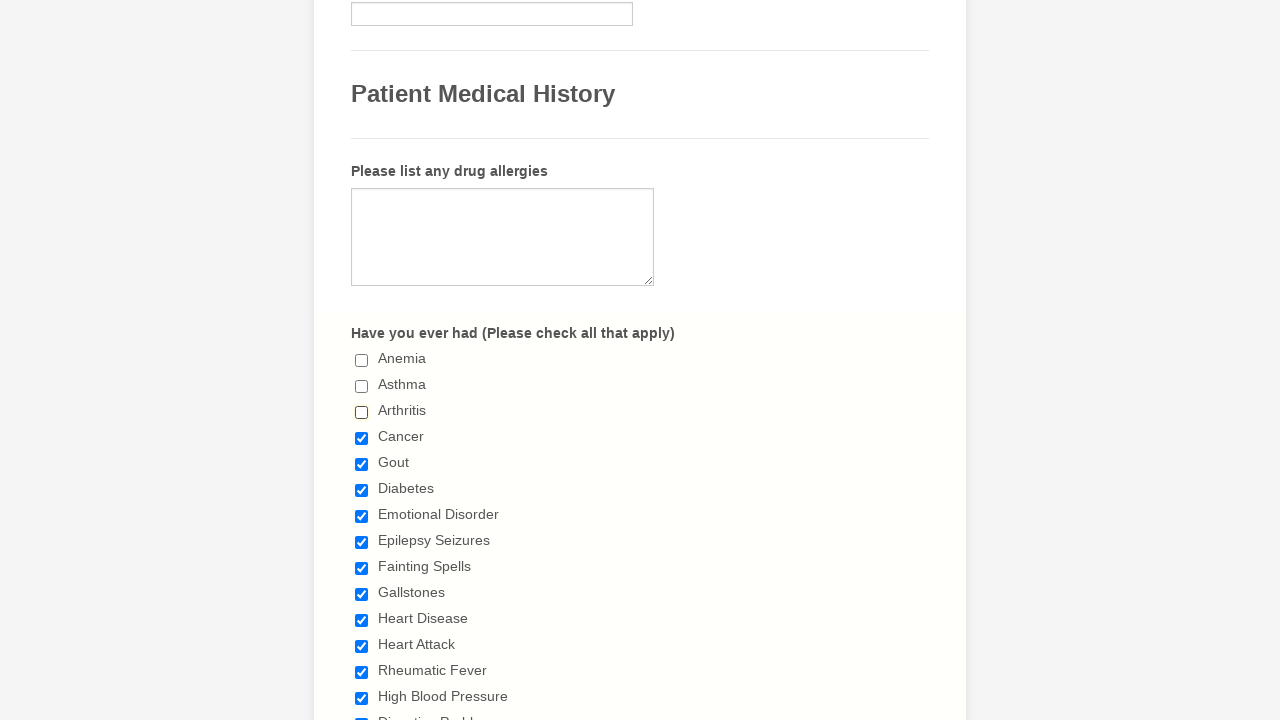

Deselected checkbox 4 of 29 at (362, 438) on div.form-single-column input[type='checkbox'] >> nth=3
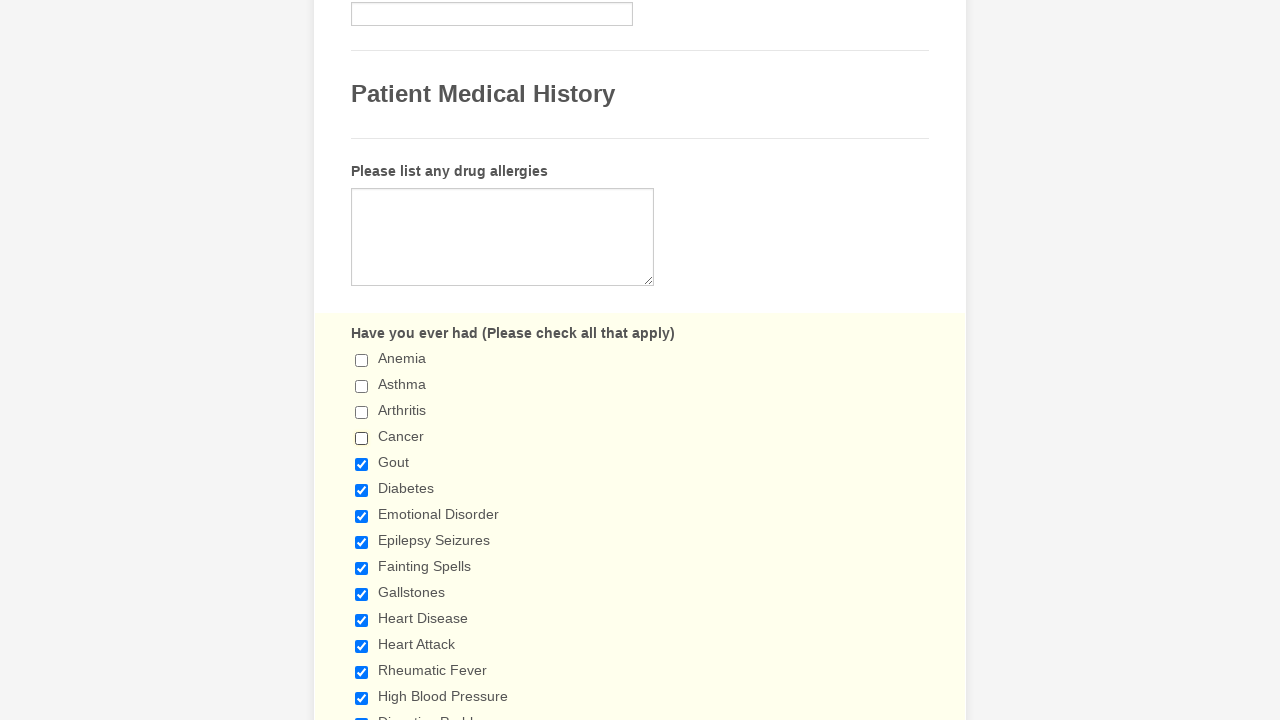

Deselected checkbox 5 of 29 at (362, 464) on div.form-single-column input[type='checkbox'] >> nth=4
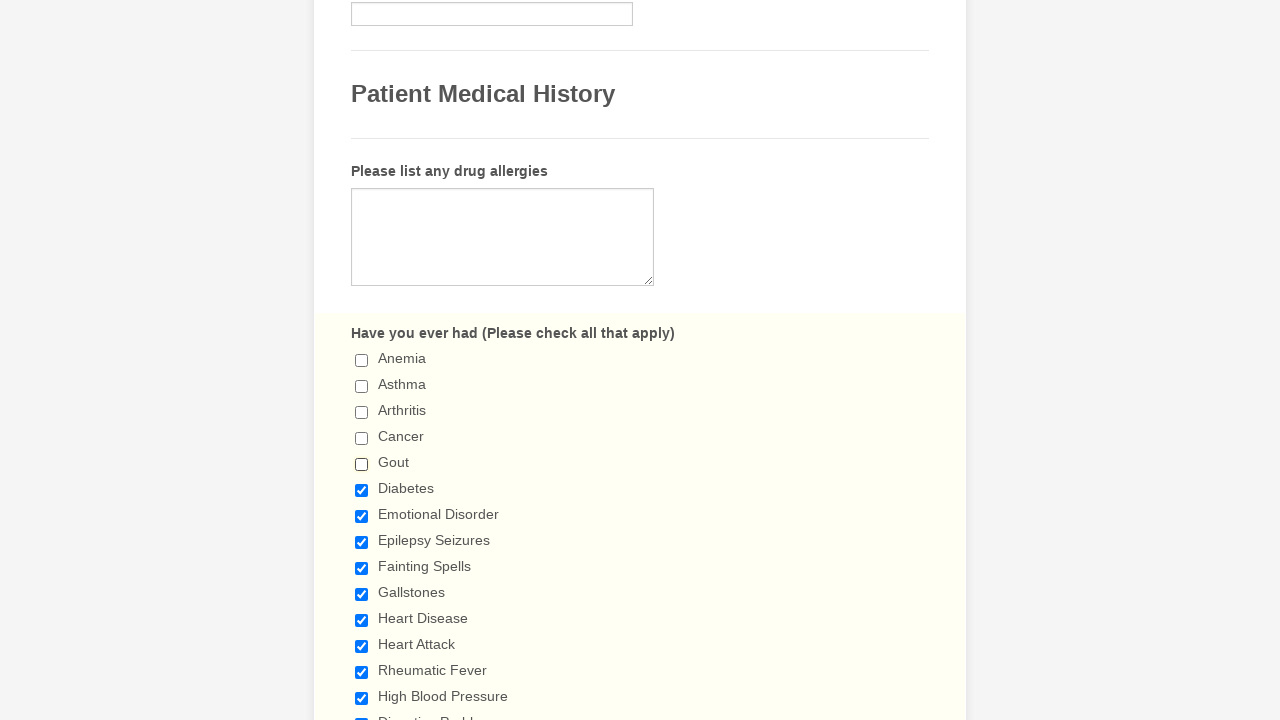

Deselected checkbox 6 of 29 at (362, 490) on div.form-single-column input[type='checkbox'] >> nth=5
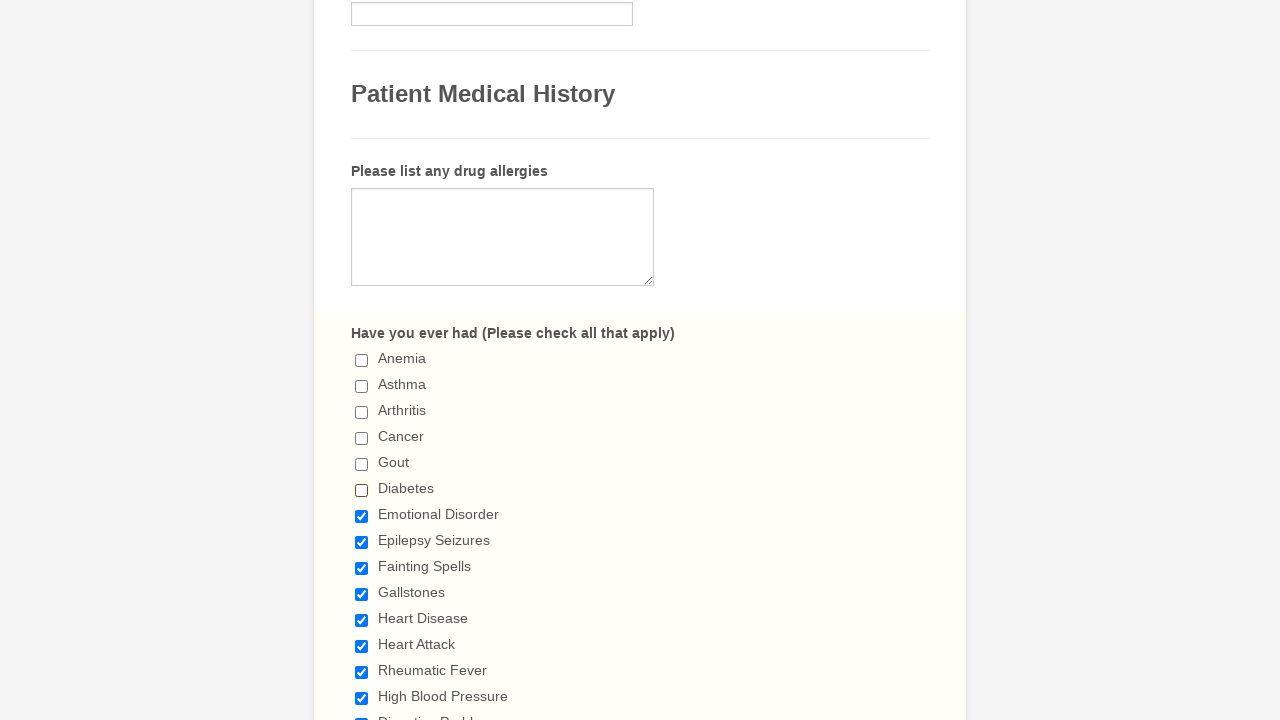

Deselected checkbox 7 of 29 at (362, 516) on div.form-single-column input[type='checkbox'] >> nth=6
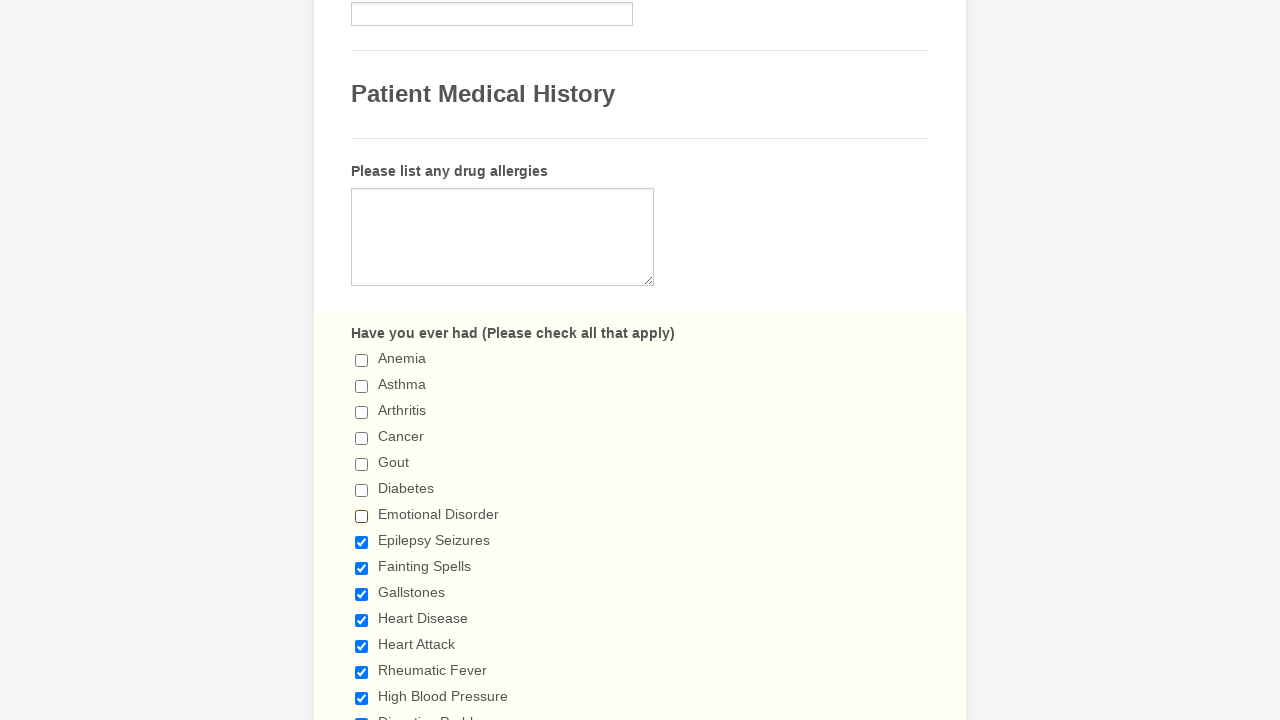

Deselected checkbox 8 of 29 at (362, 542) on div.form-single-column input[type='checkbox'] >> nth=7
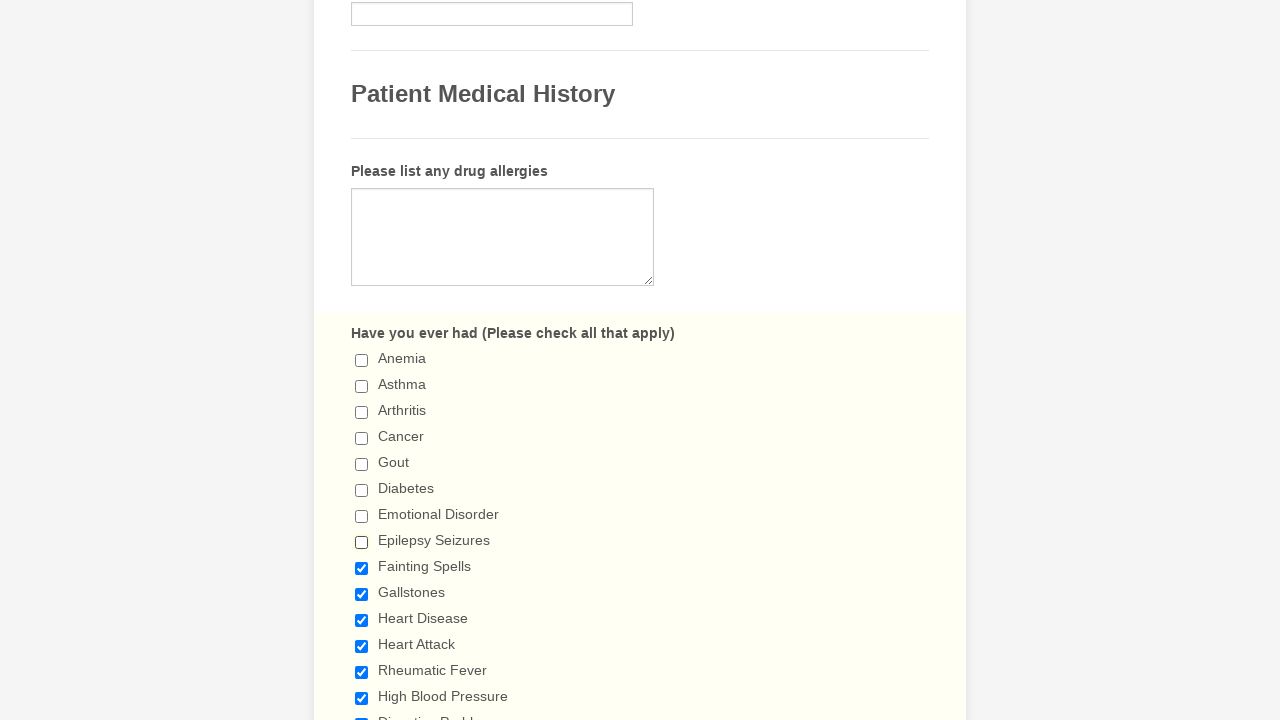

Deselected checkbox 9 of 29 at (362, 568) on div.form-single-column input[type='checkbox'] >> nth=8
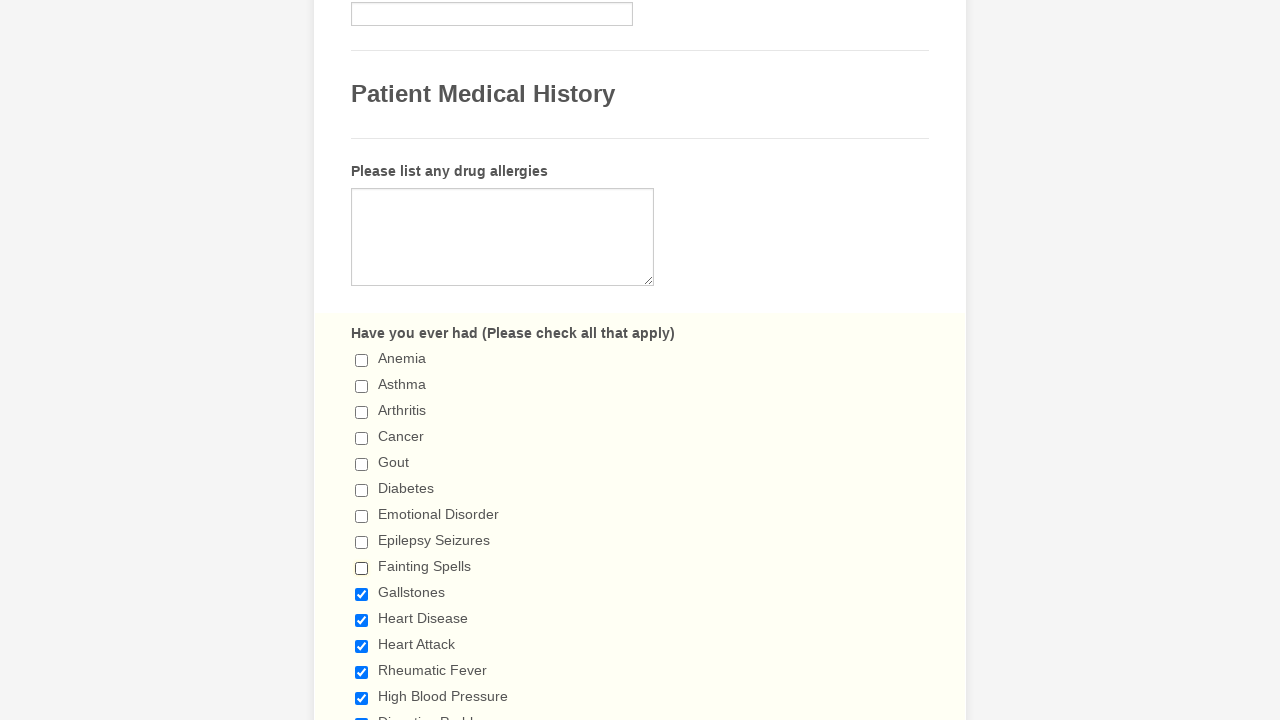

Deselected checkbox 10 of 29 at (362, 594) on div.form-single-column input[type='checkbox'] >> nth=9
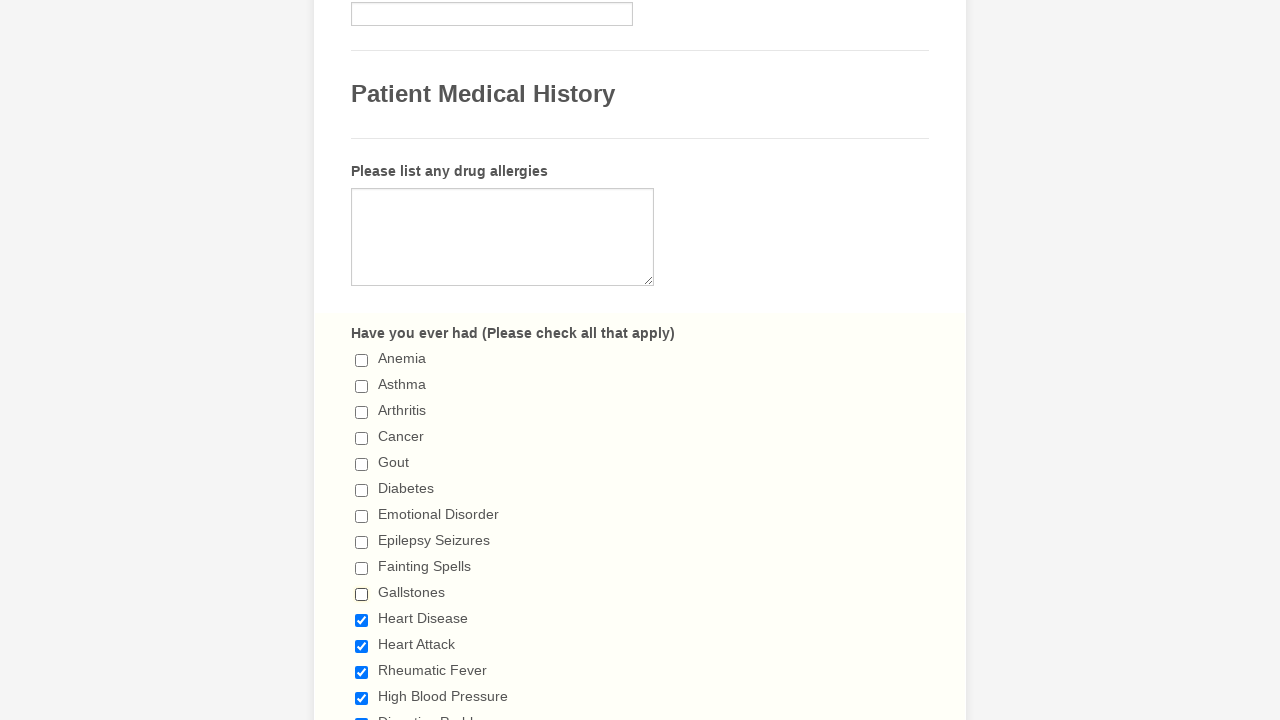

Deselected checkbox 11 of 29 at (362, 620) on div.form-single-column input[type='checkbox'] >> nth=10
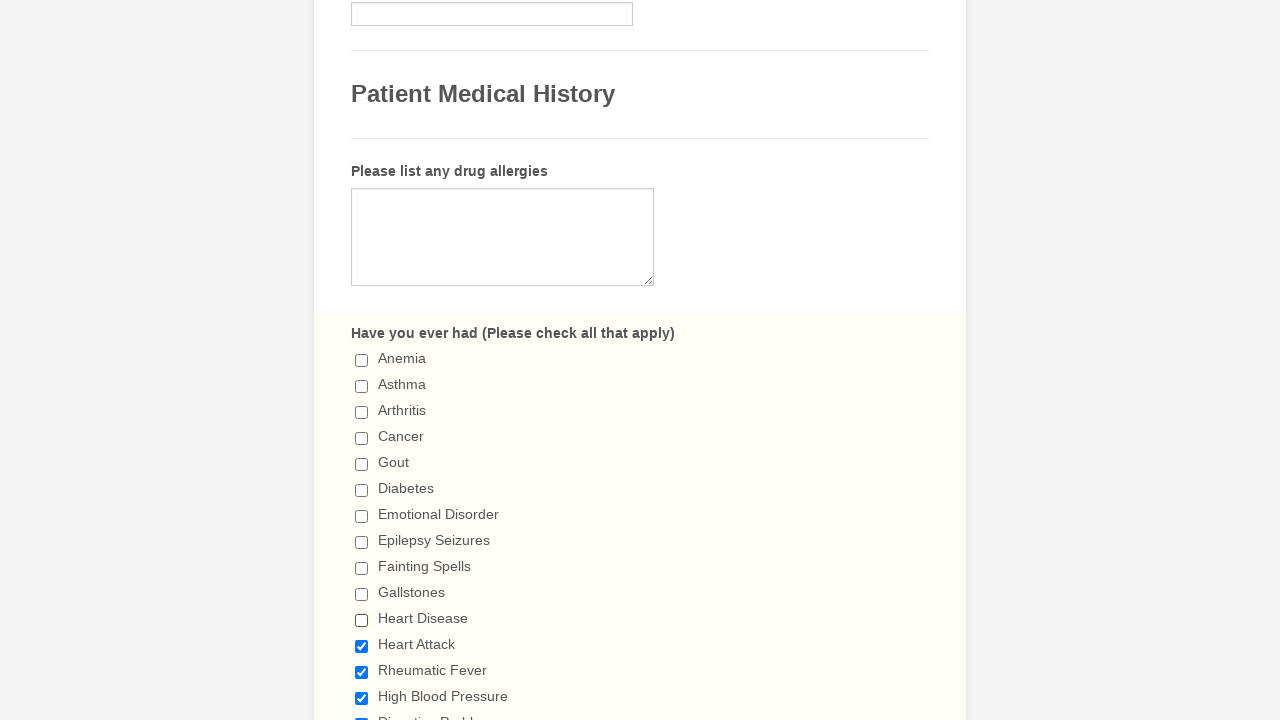

Deselected checkbox 12 of 29 at (362, 646) on div.form-single-column input[type='checkbox'] >> nth=11
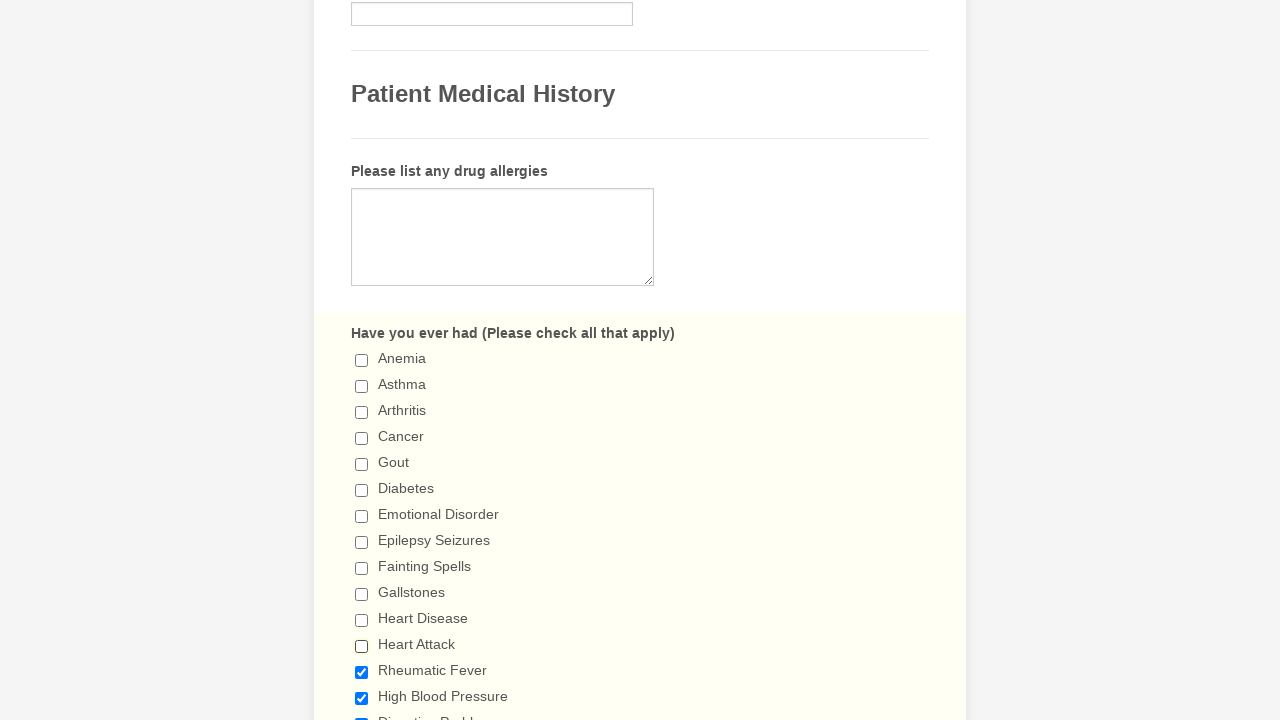

Deselected checkbox 13 of 29 at (362, 672) on div.form-single-column input[type='checkbox'] >> nth=12
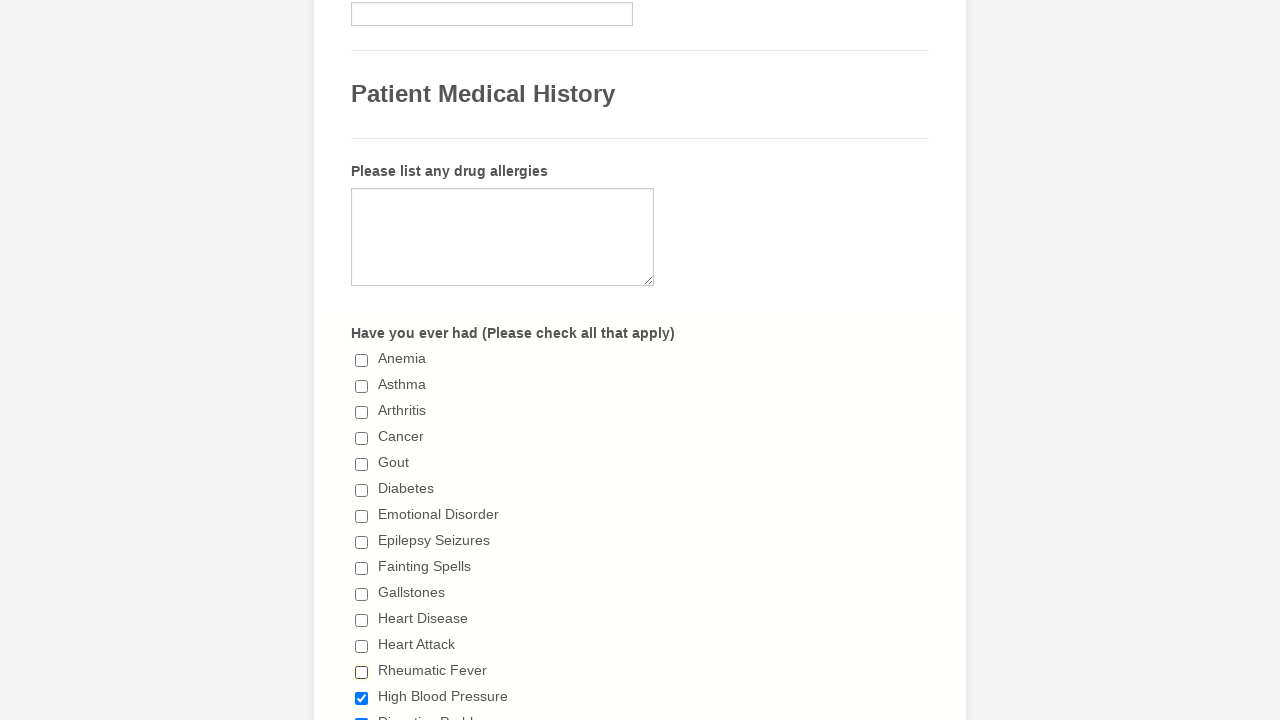

Deselected checkbox 14 of 29 at (362, 698) on div.form-single-column input[type='checkbox'] >> nth=13
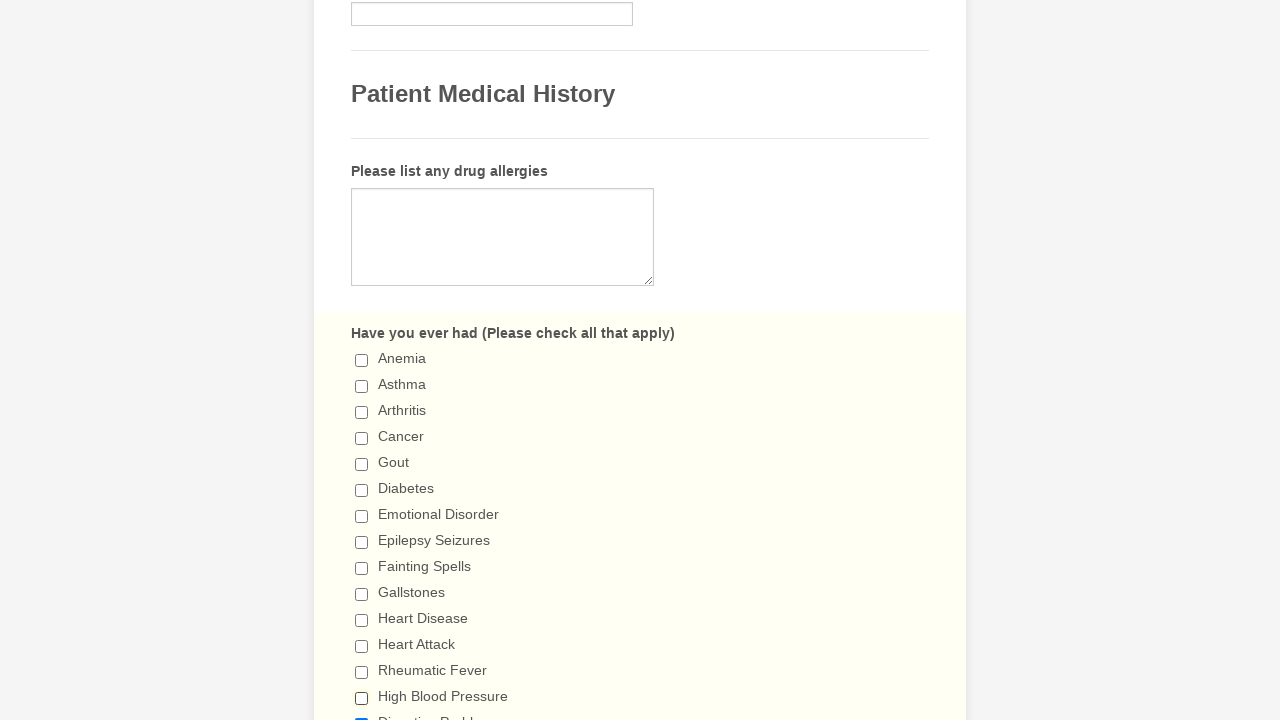

Deselected checkbox 15 of 29 at (362, 714) on div.form-single-column input[type='checkbox'] >> nth=14
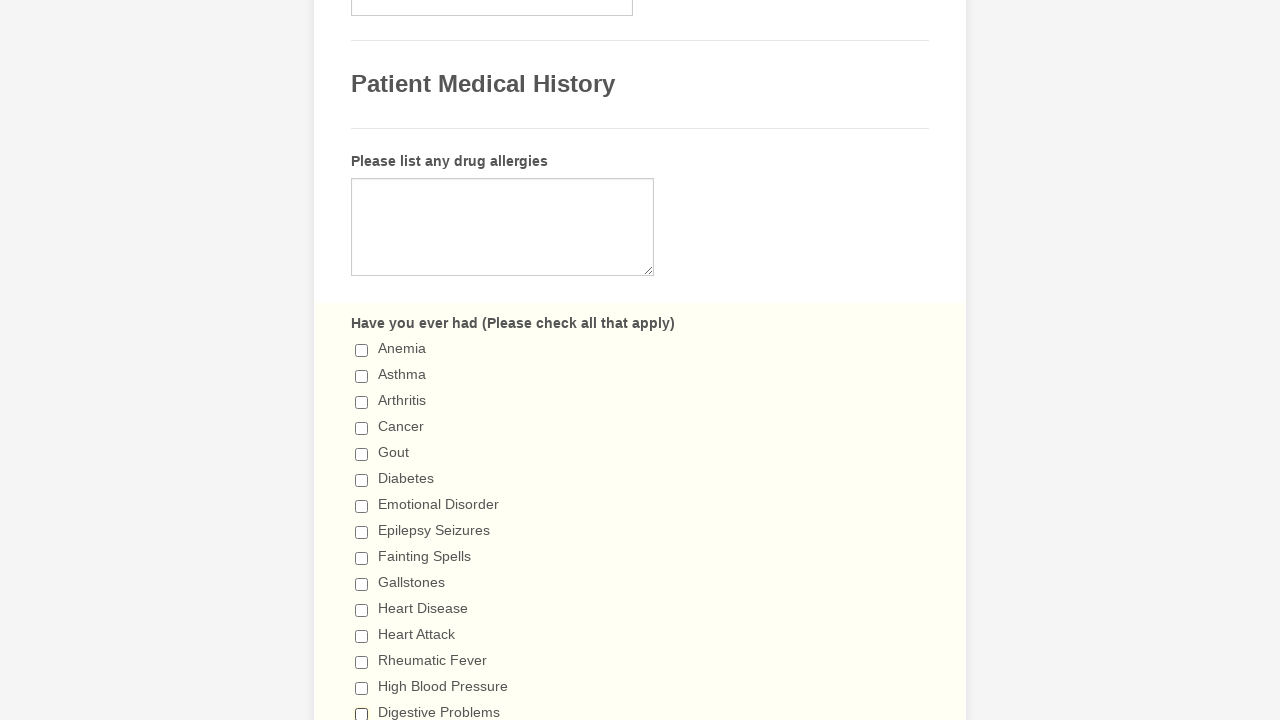

Deselected checkbox 16 of 29 at (362, 360) on div.form-single-column input[type='checkbox'] >> nth=15
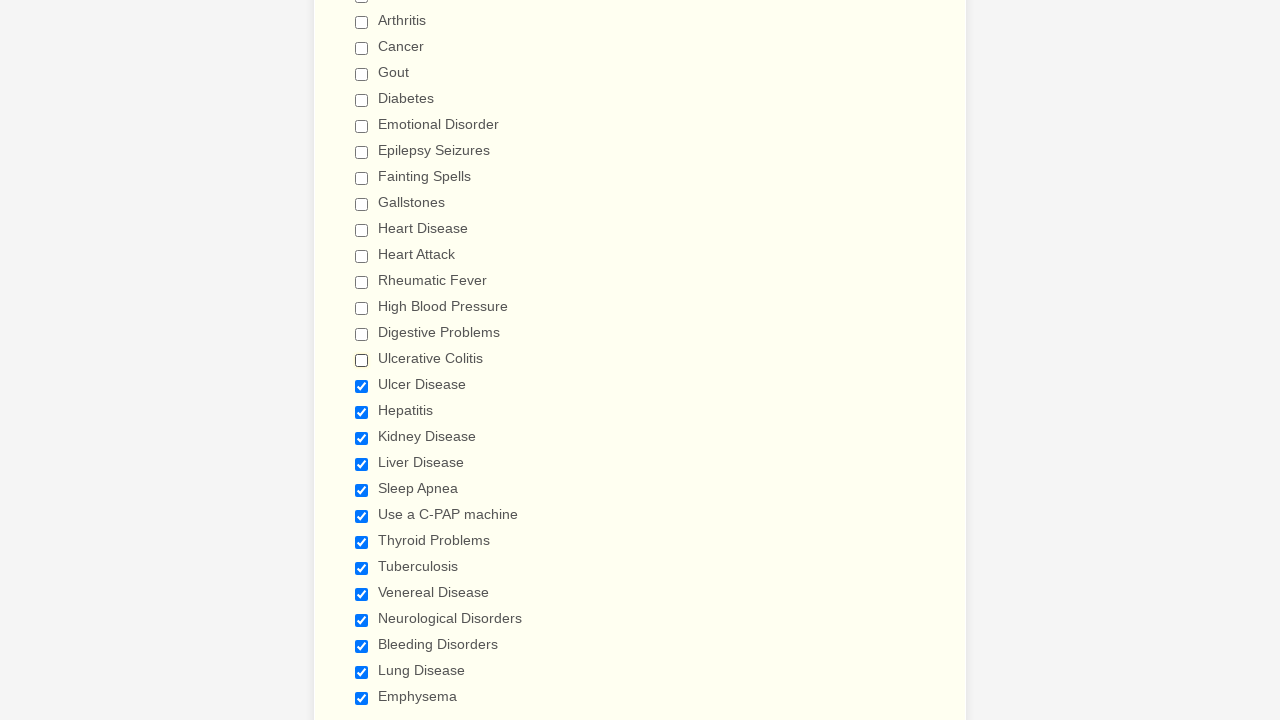

Deselected checkbox 17 of 29 at (362, 386) on div.form-single-column input[type='checkbox'] >> nth=16
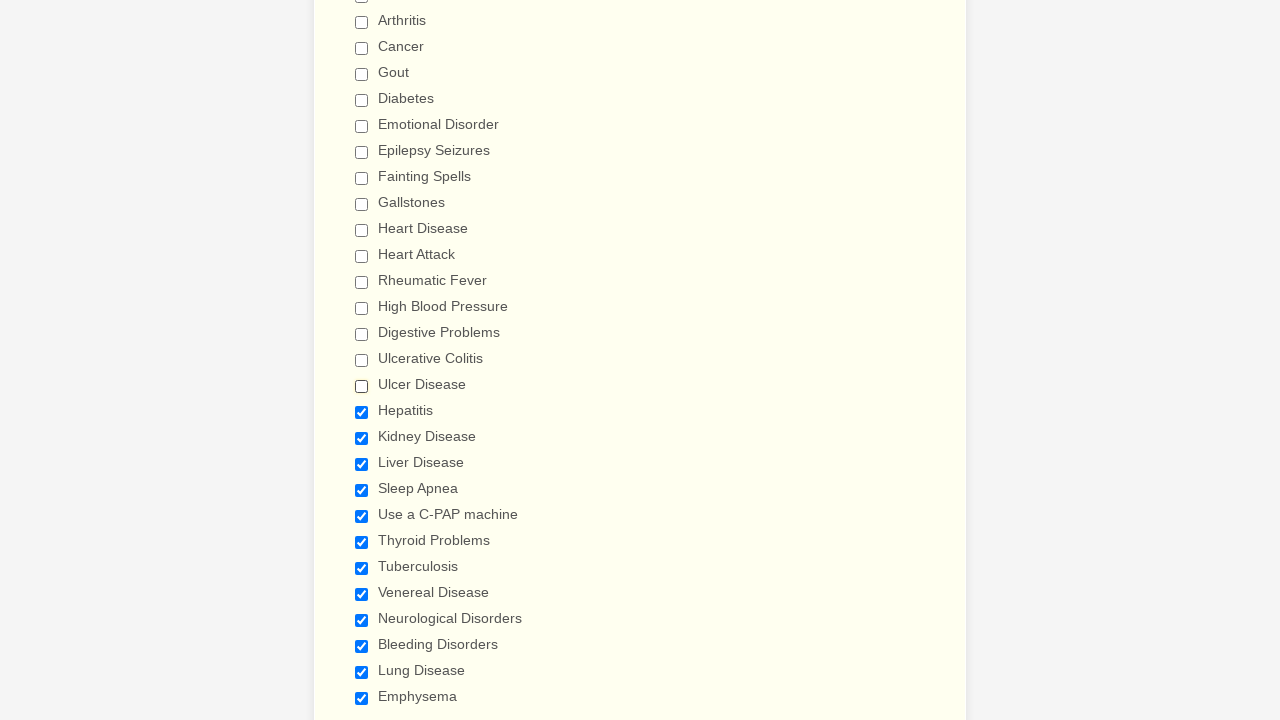

Deselected checkbox 18 of 29 at (362, 412) on div.form-single-column input[type='checkbox'] >> nth=17
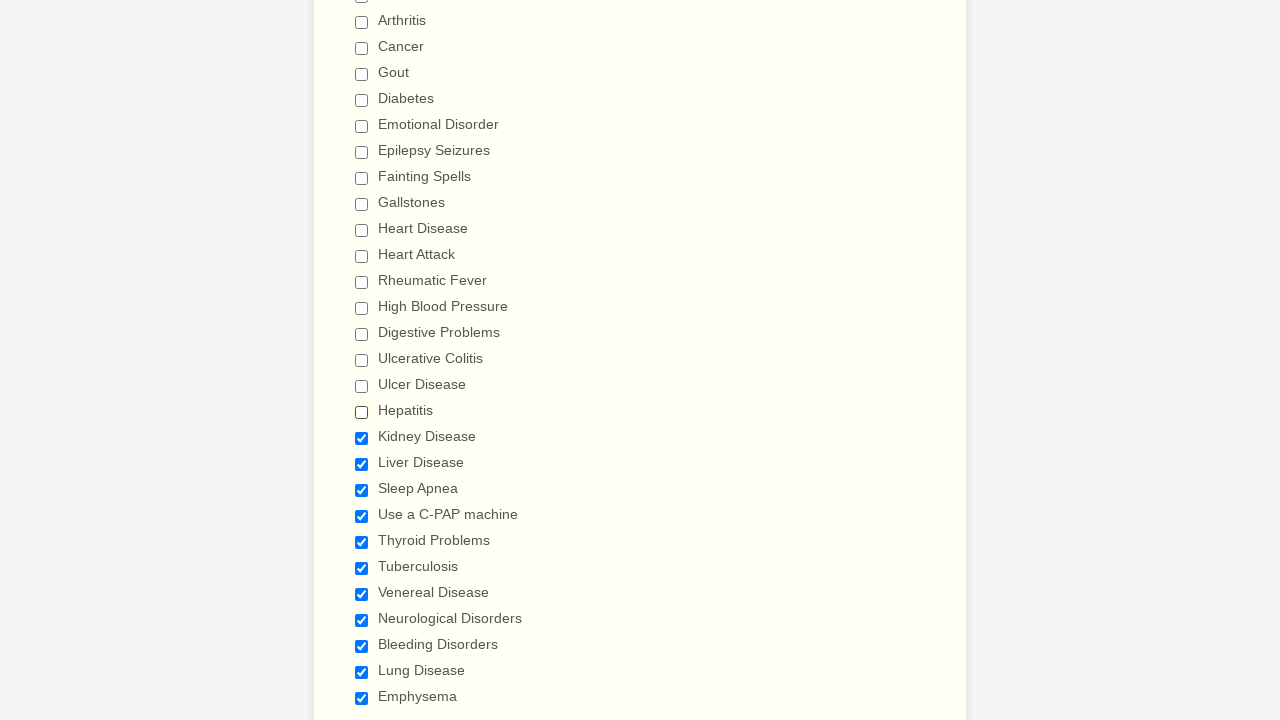

Deselected checkbox 19 of 29 at (362, 438) on div.form-single-column input[type='checkbox'] >> nth=18
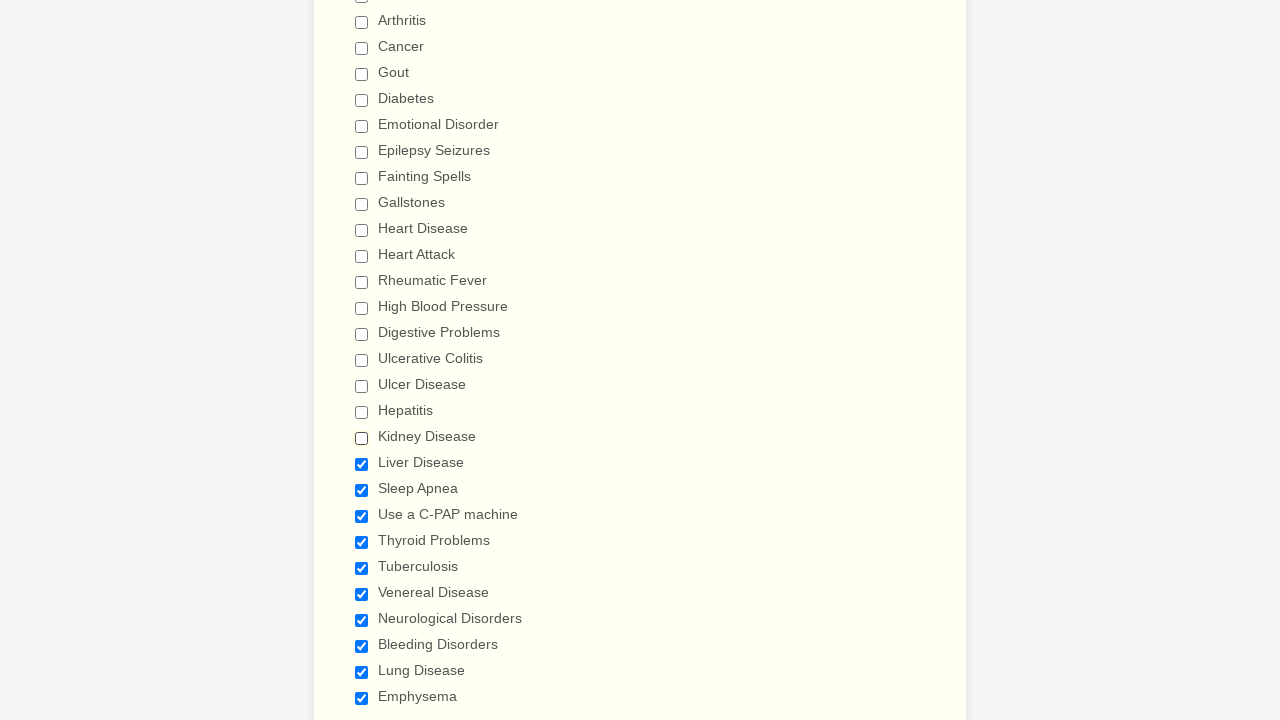

Deselected checkbox 20 of 29 at (362, 464) on div.form-single-column input[type='checkbox'] >> nth=19
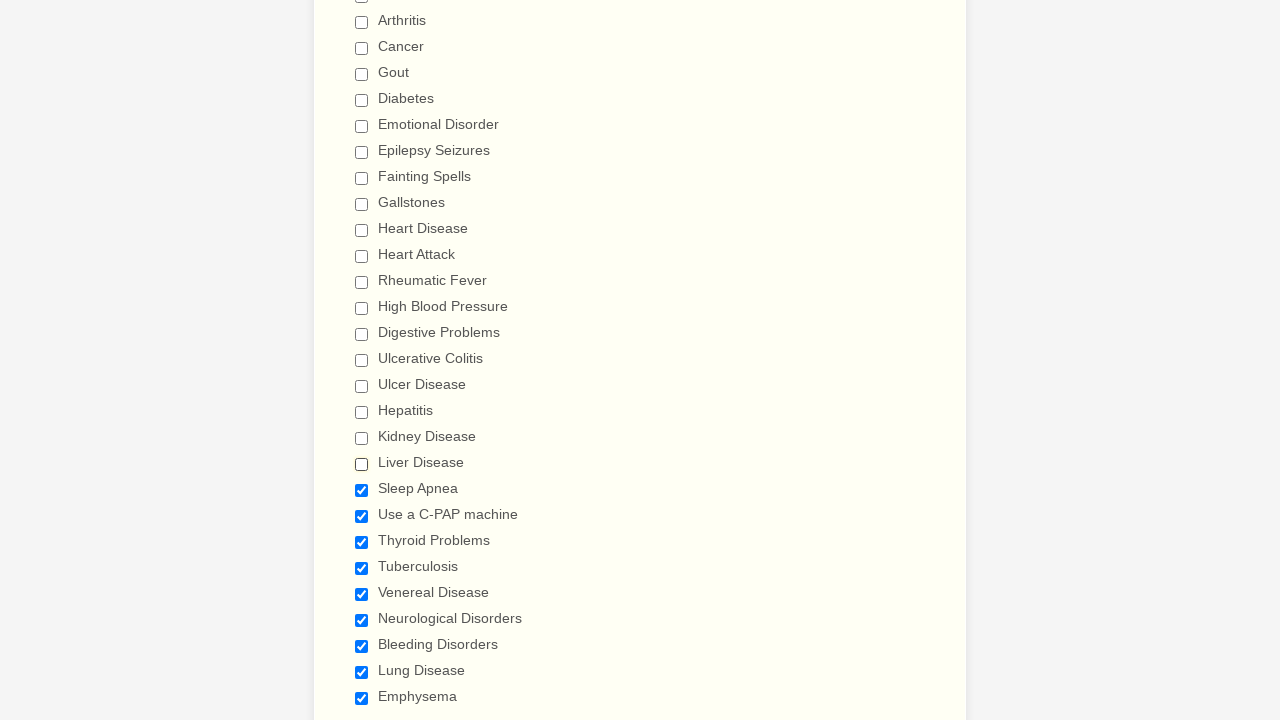

Deselected checkbox 21 of 29 at (362, 490) on div.form-single-column input[type='checkbox'] >> nth=20
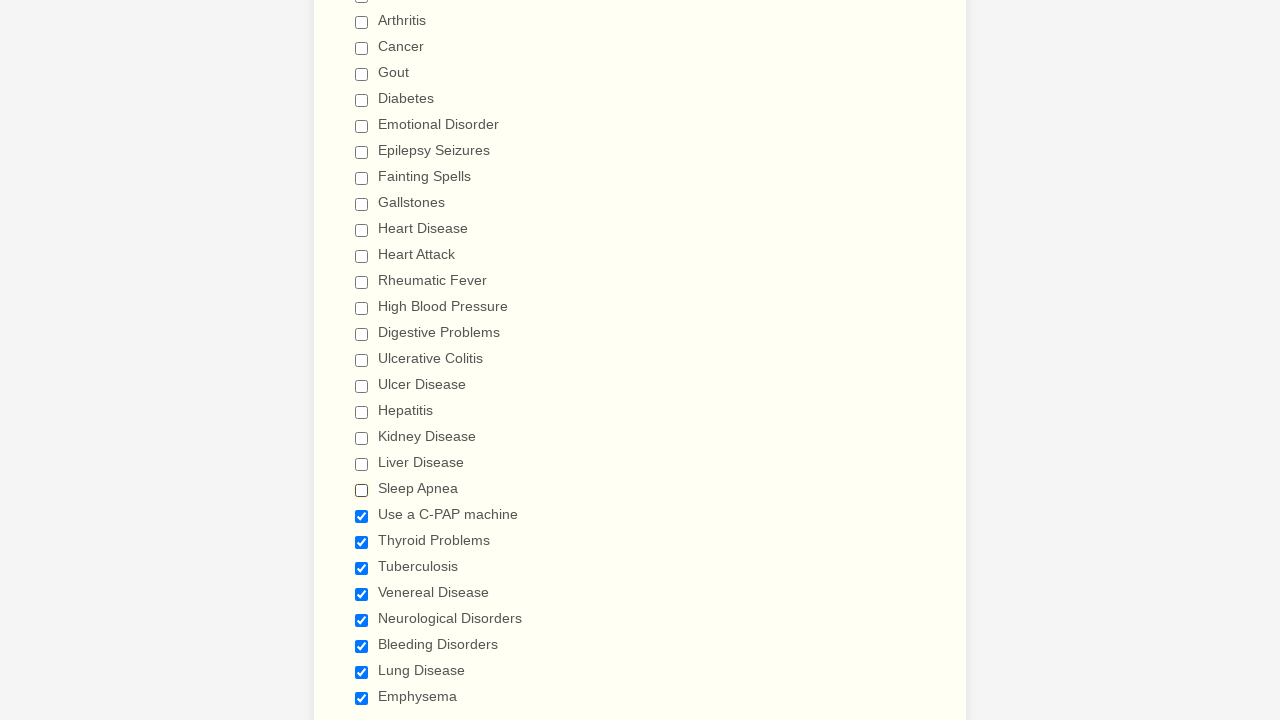

Deselected checkbox 22 of 29 at (362, 516) on div.form-single-column input[type='checkbox'] >> nth=21
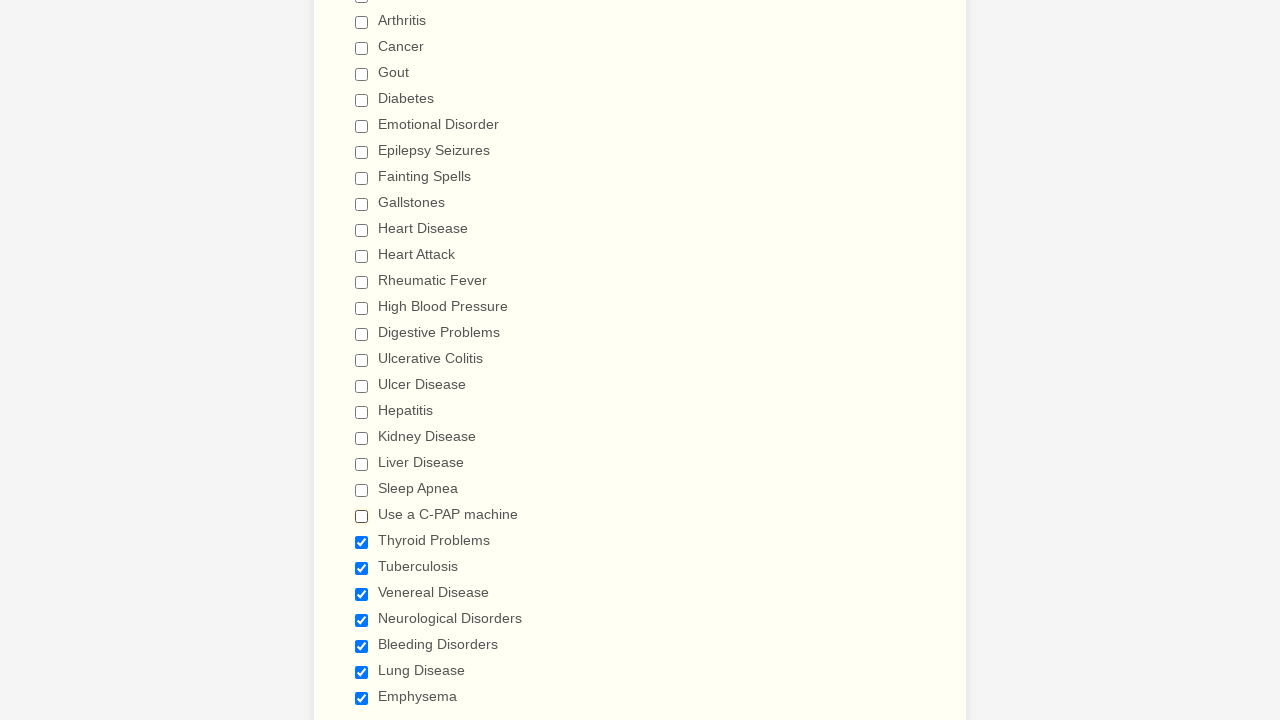

Deselected checkbox 23 of 29 at (362, 542) on div.form-single-column input[type='checkbox'] >> nth=22
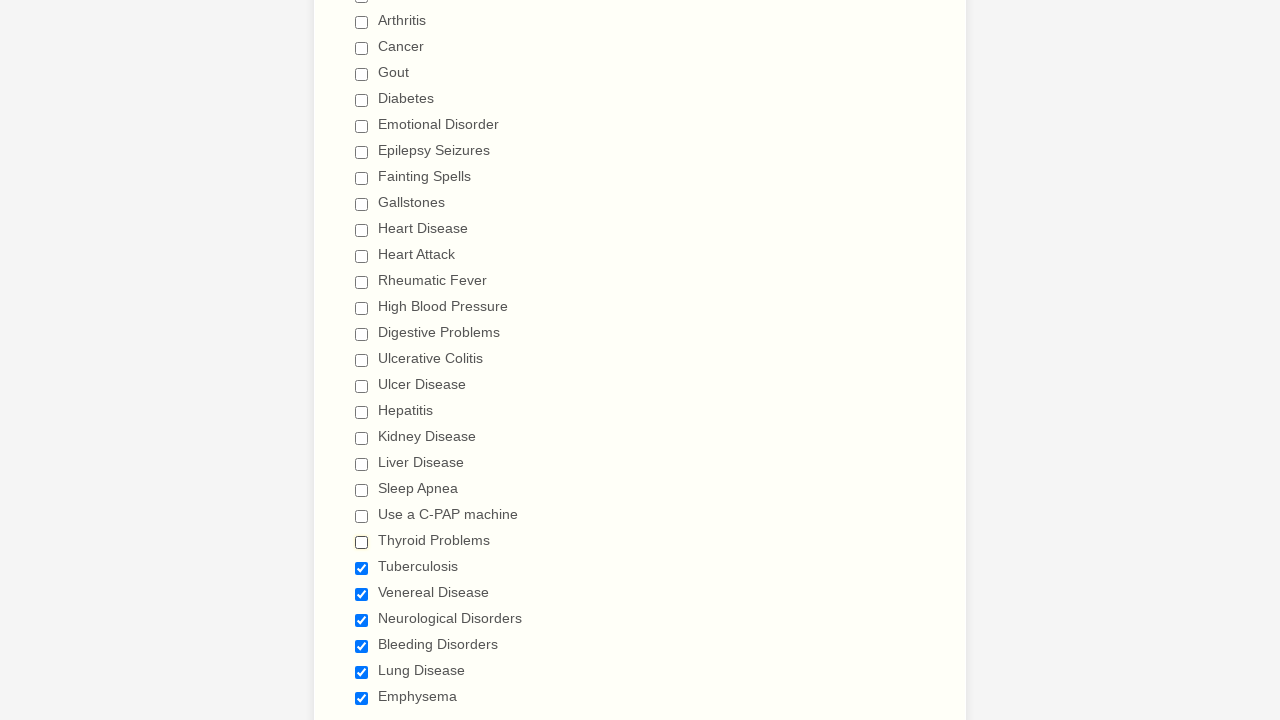

Deselected checkbox 24 of 29 at (362, 568) on div.form-single-column input[type='checkbox'] >> nth=23
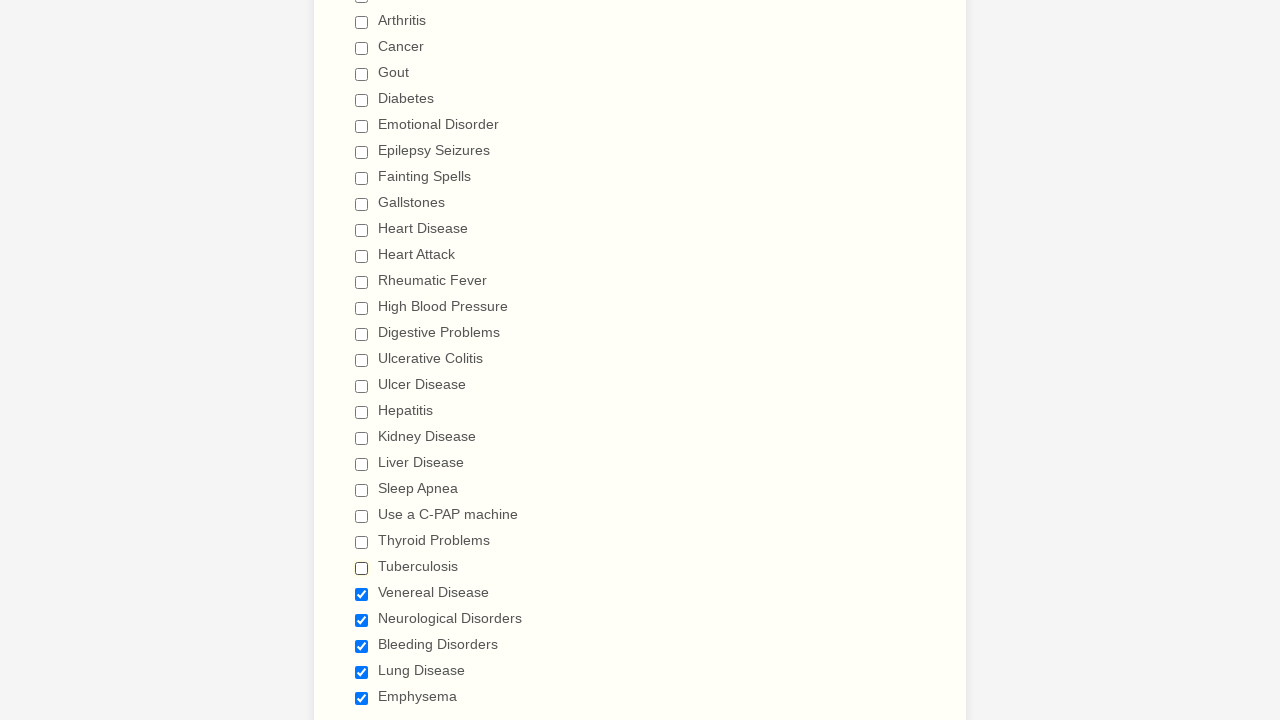

Deselected checkbox 25 of 29 at (362, 594) on div.form-single-column input[type='checkbox'] >> nth=24
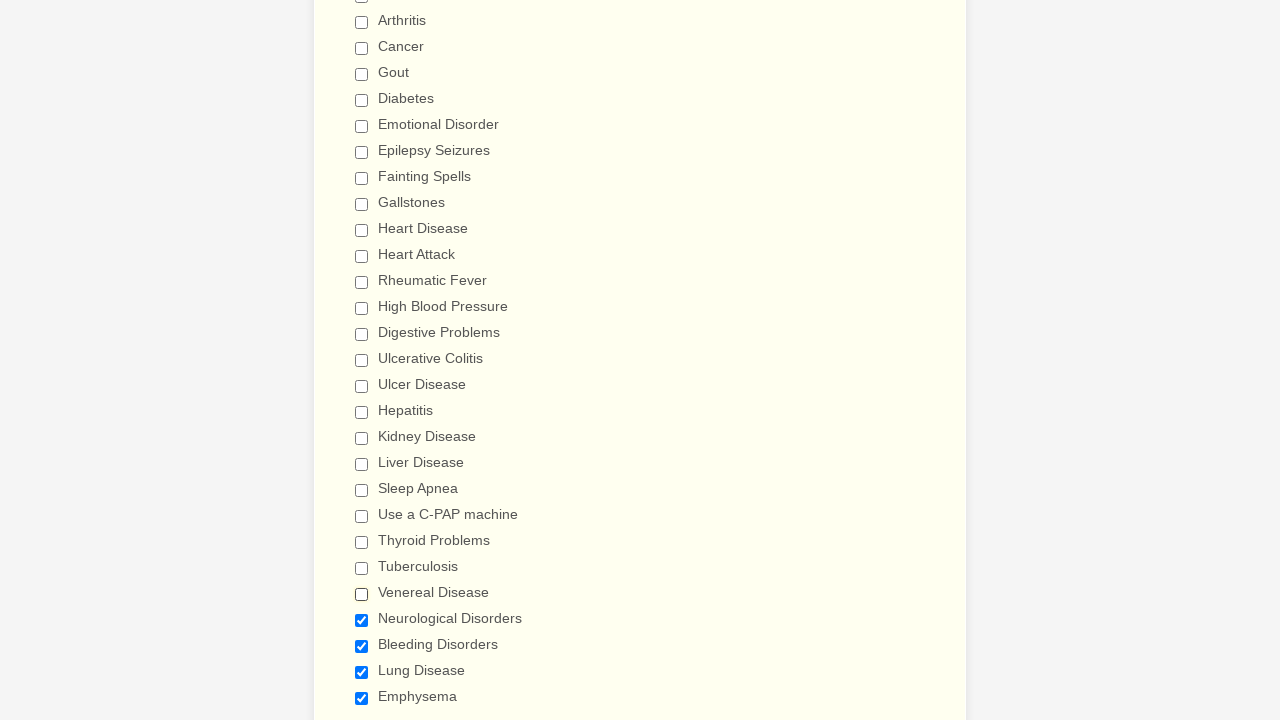

Deselected checkbox 26 of 29 at (362, 620) on div.form-single-column input[type='checkbox'] >> nth=25
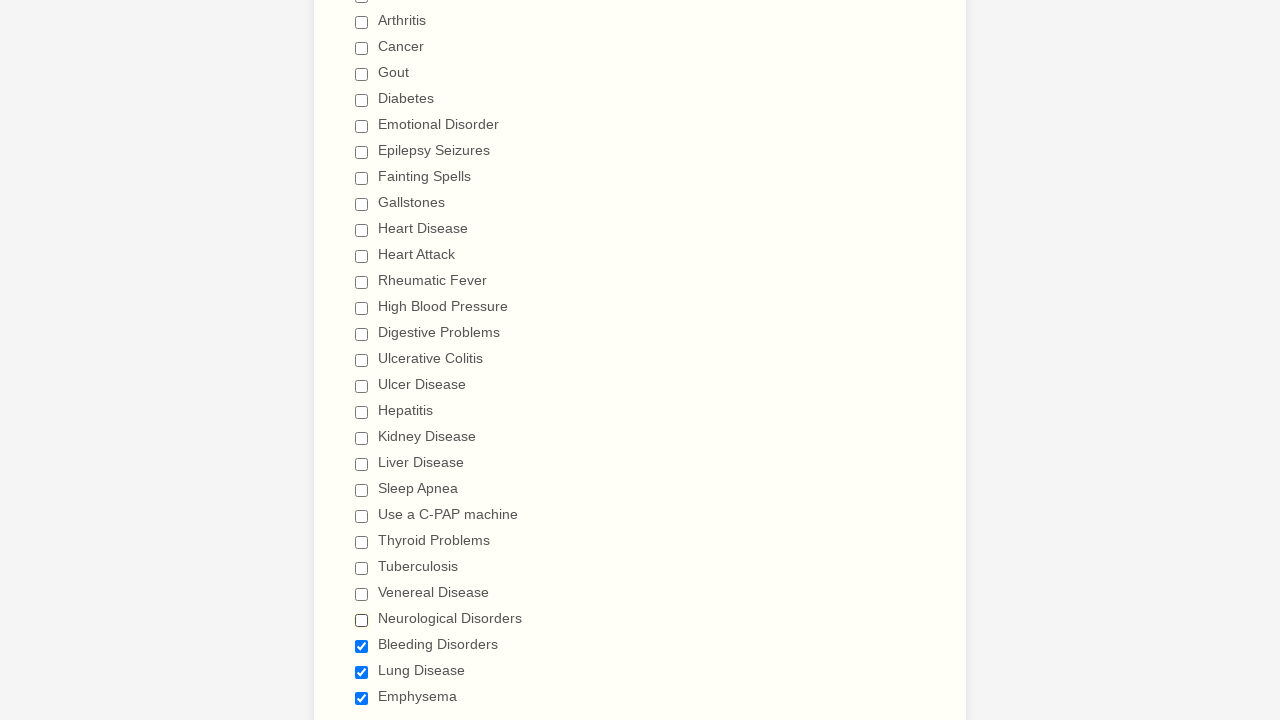

Deselected checkbox 27 of 29 at (362, 646) on div.form-single-column input[type='checkbox'] >> nth=26
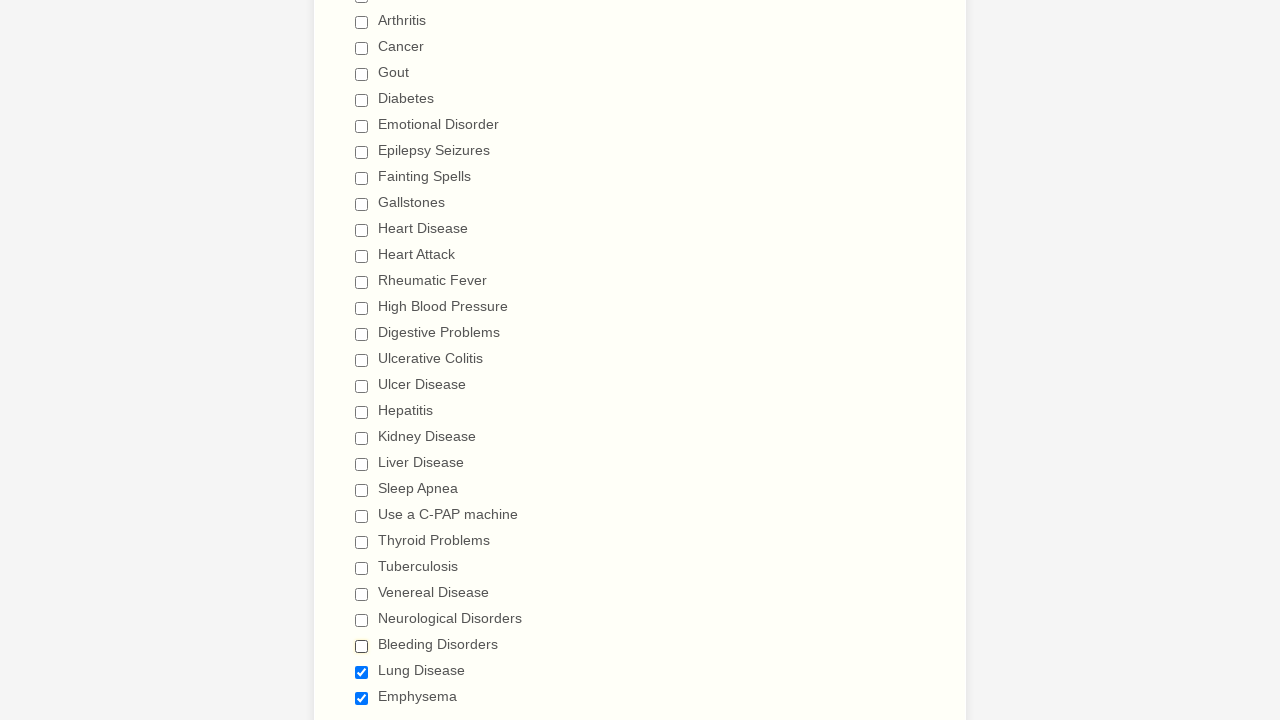

Deselected checkbox 28 of 29 at (362, 672) on div.form-single-column input[type='checkbox'] >> nth=27
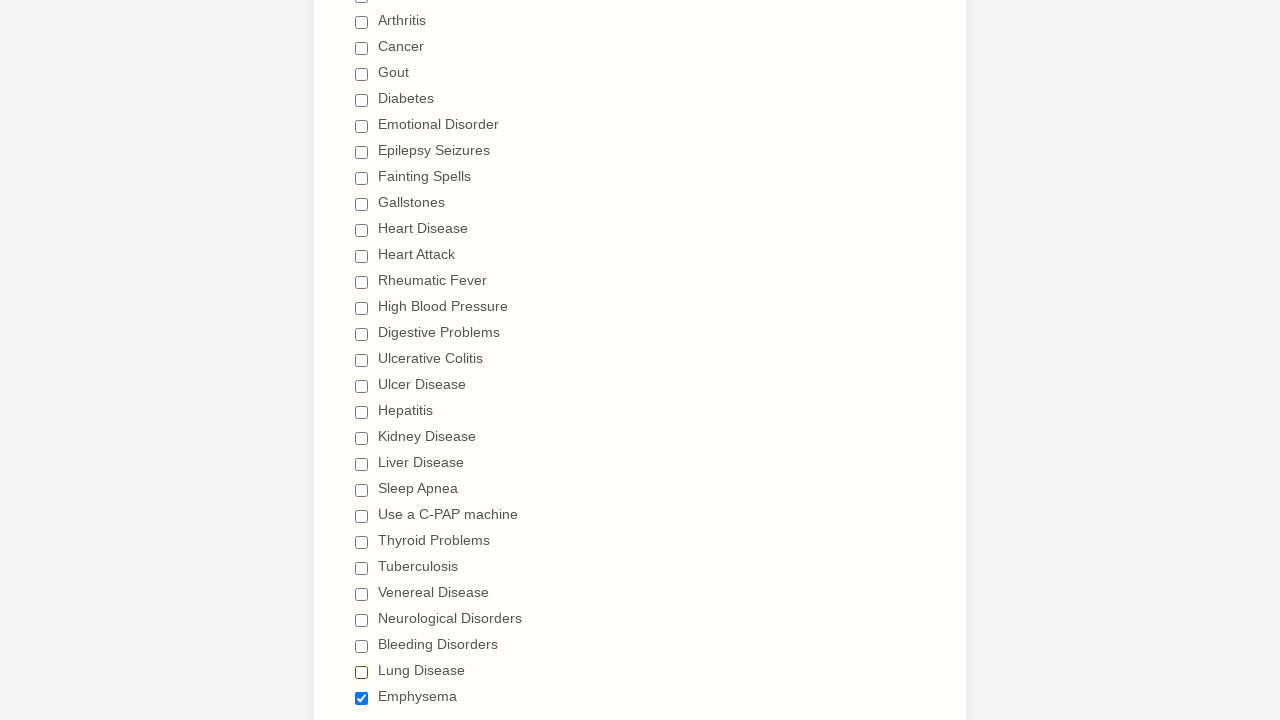

Deselected checkbox 29 of 29 at (362, 698) on div.form-single-column input[type='checkbox'] >> nth=28
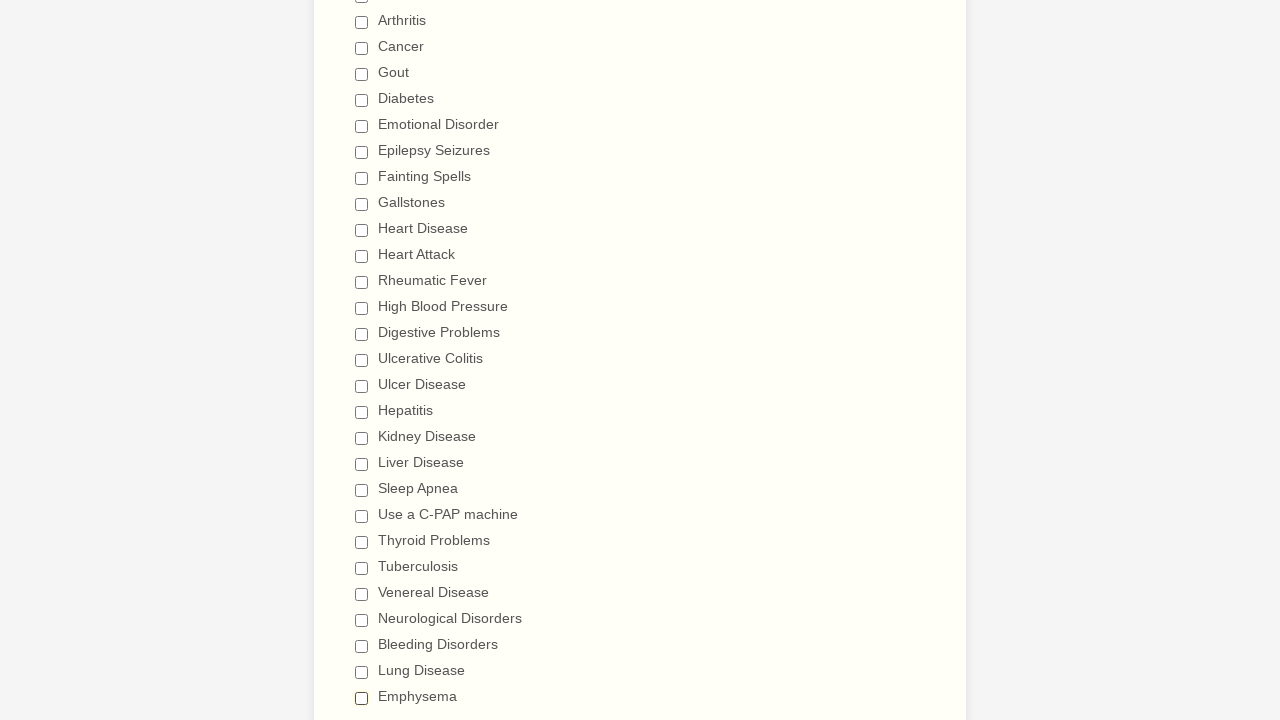

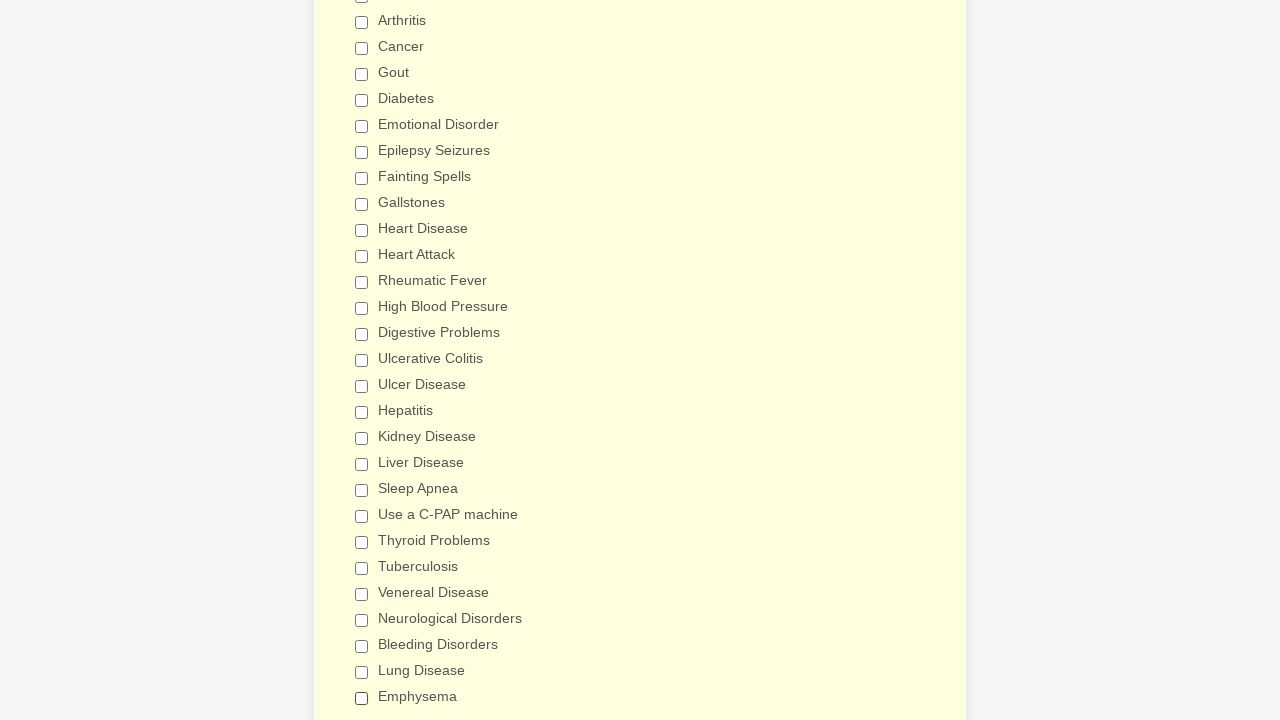